Tests various automation practice scenarios including alert handling (accept and dismiss), table data validation, and opening multiple links in new tabs while switching between windows.

Starting URL: https://www.rahulshettyacademy.com/AutomationPractice/

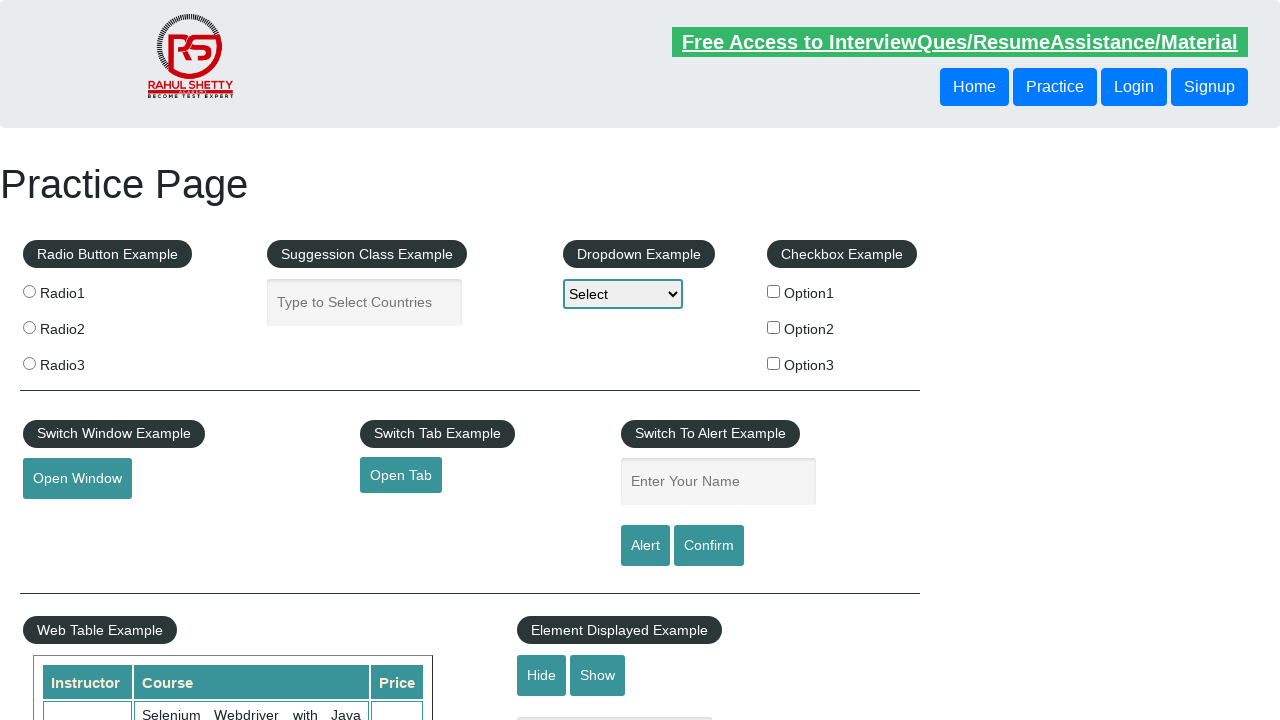

Filled name field with 'Varun' on #name
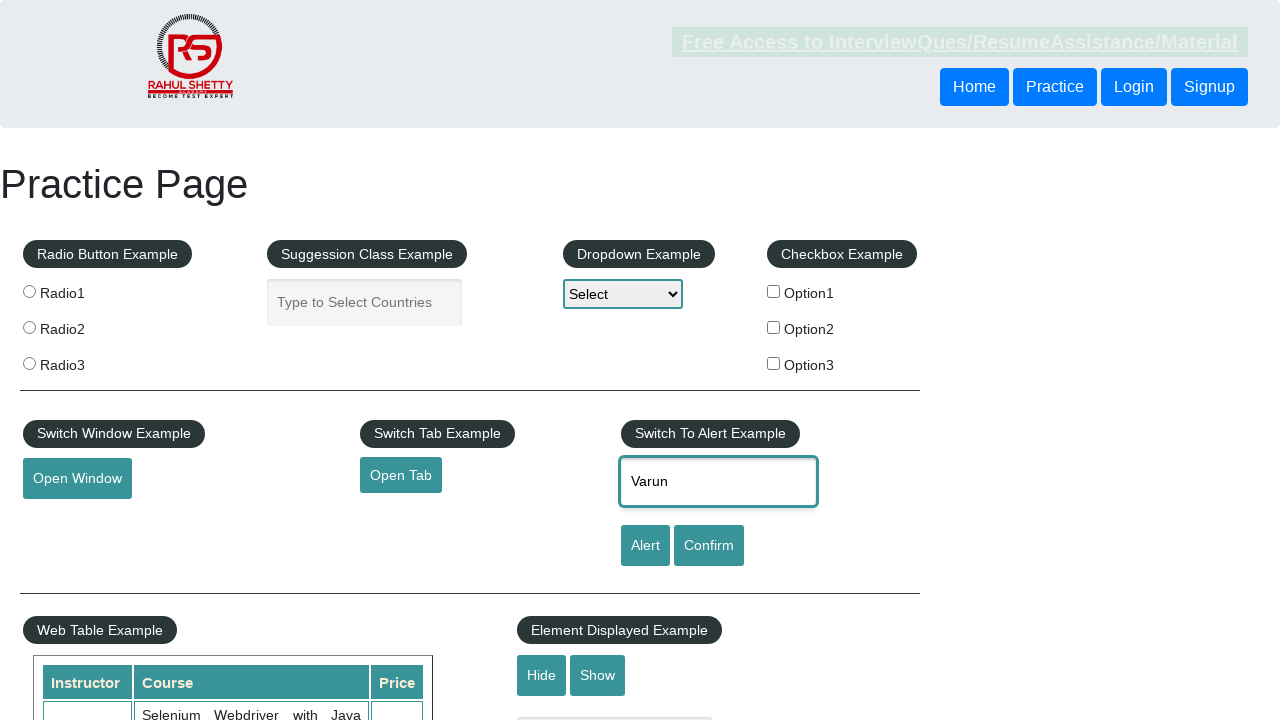

Clicked alert button at (645, 546) on #alertbtn
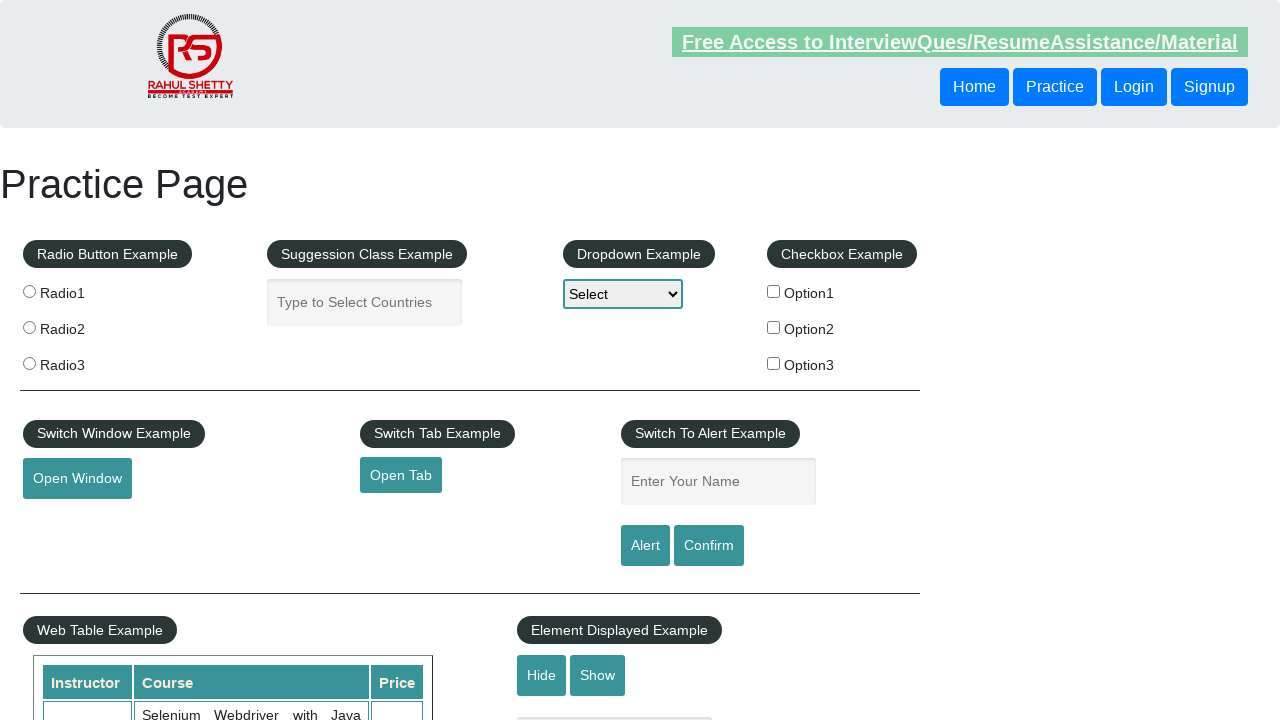

Set up dialog handler to accept alerts
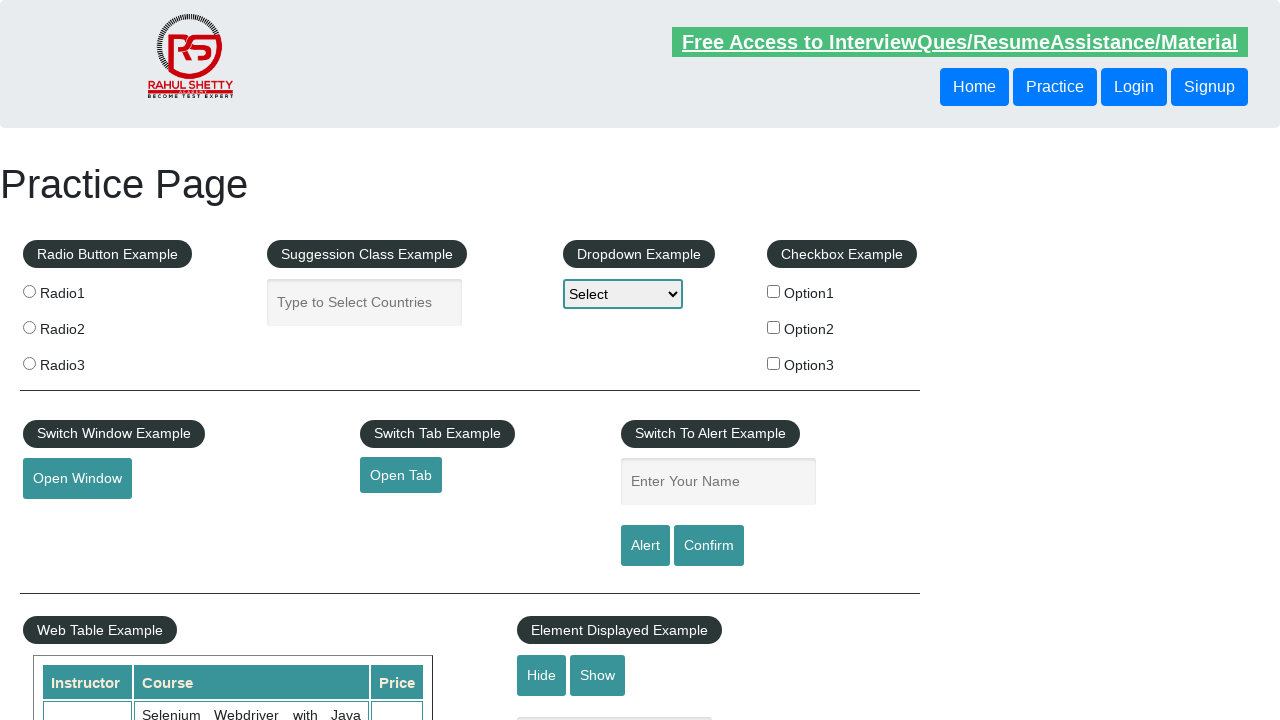

Waited 1000ms after accepting alert
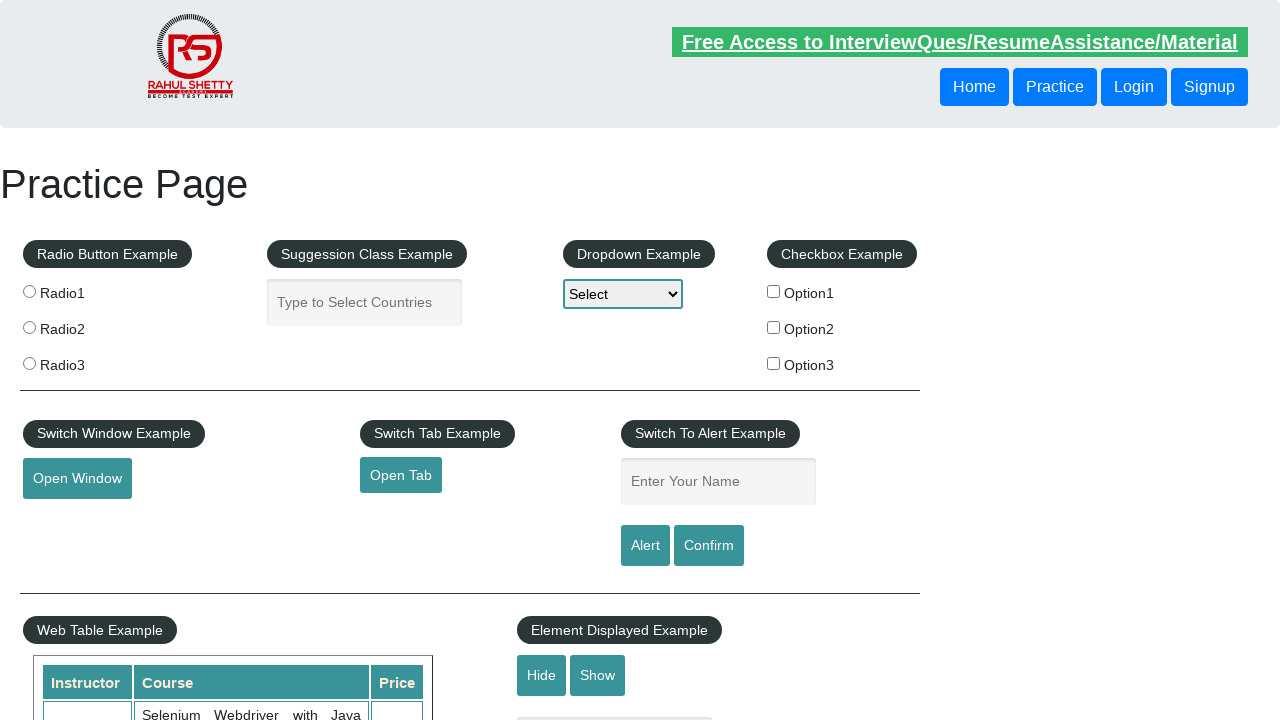

Filled name field again with 'Varun' on #name
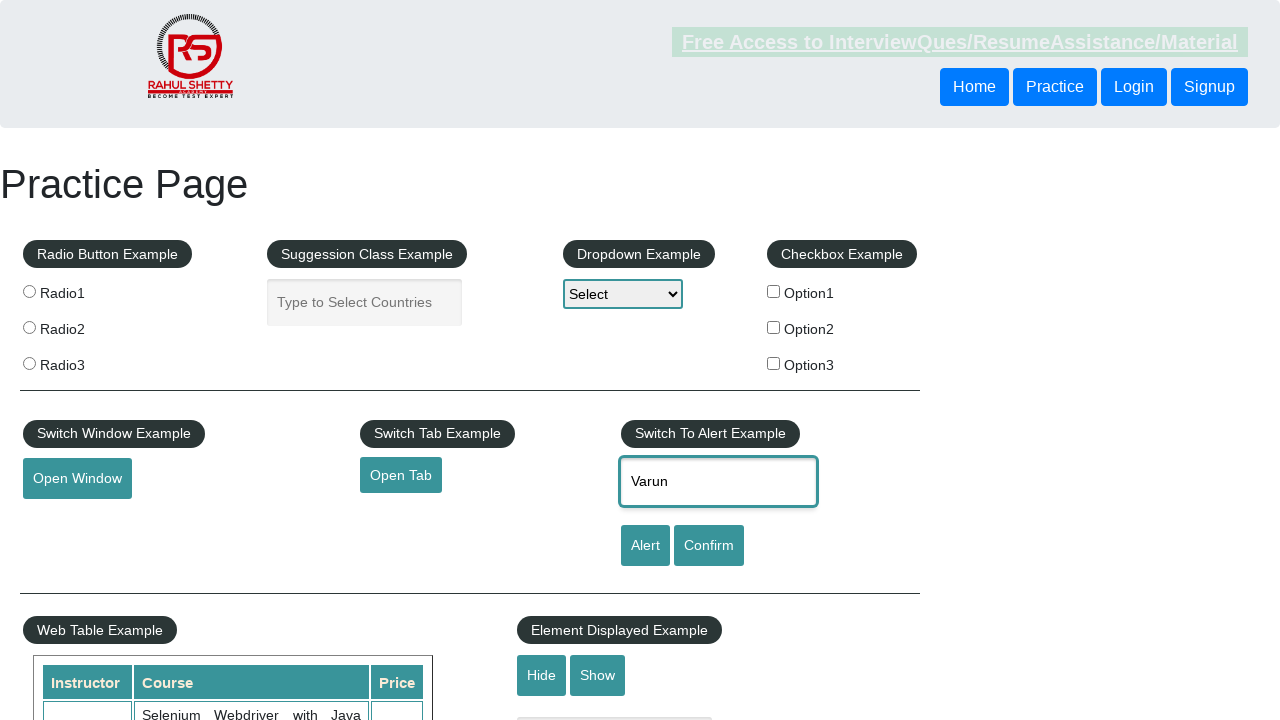

Set up dialog handler to dismiss alerts
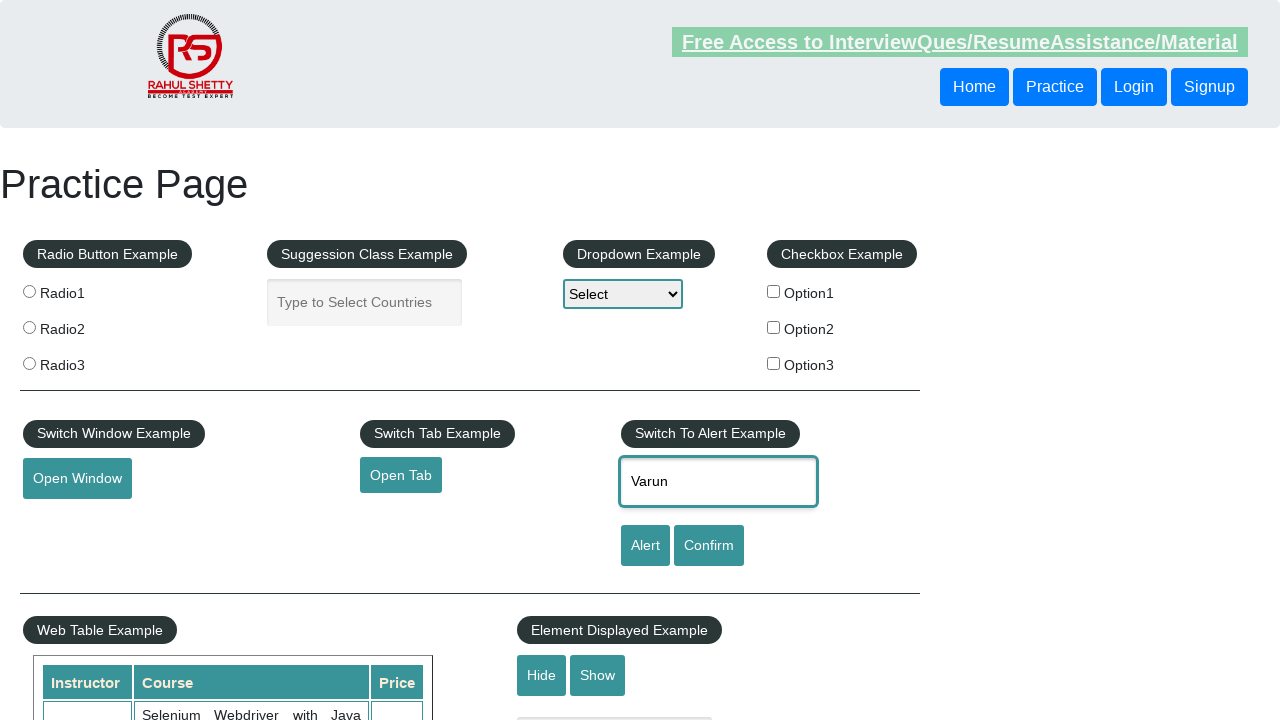

Clicked confirm button at (709, 546) on #confirmbtn
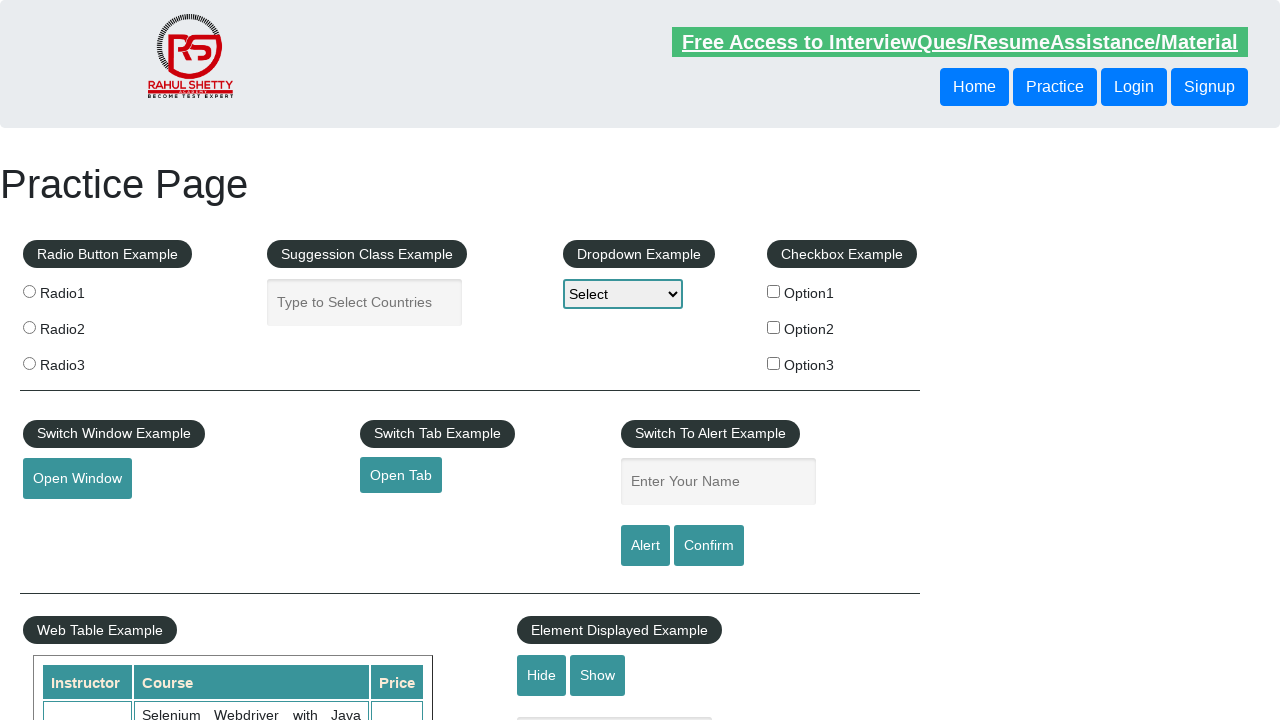

Waited 1000ms after dismissing alert
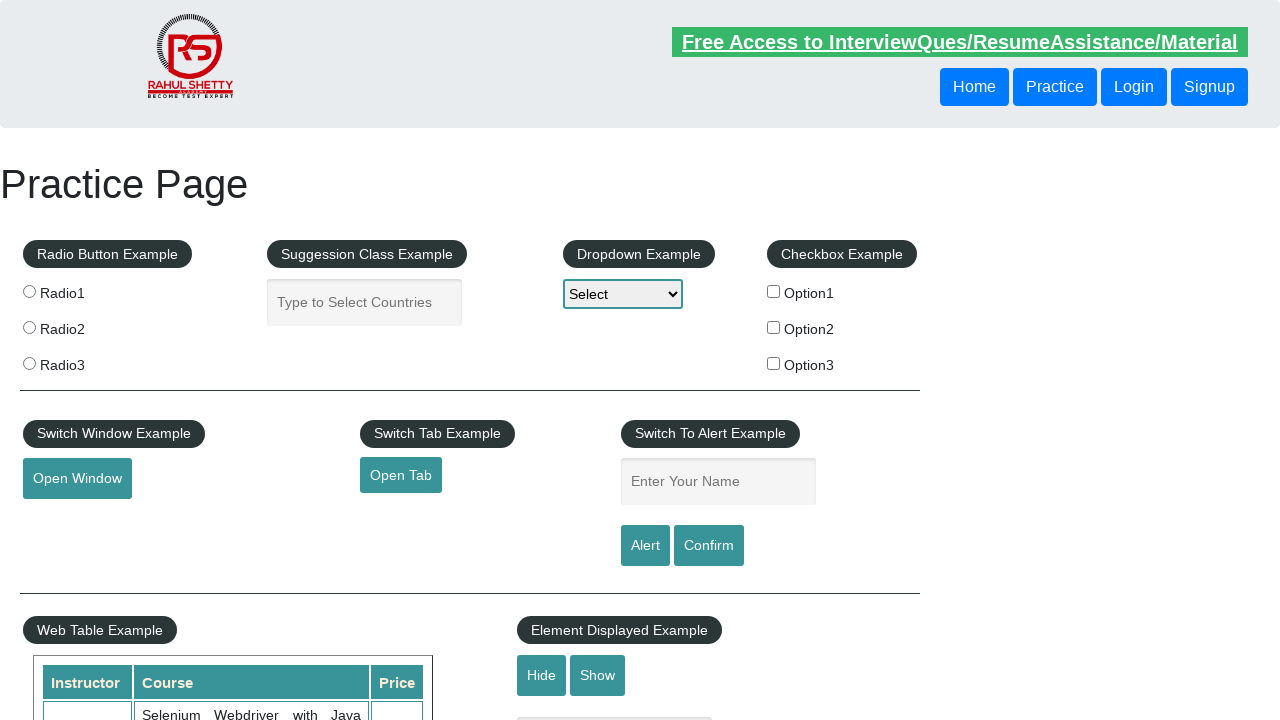

Scrolled down 500px to view table
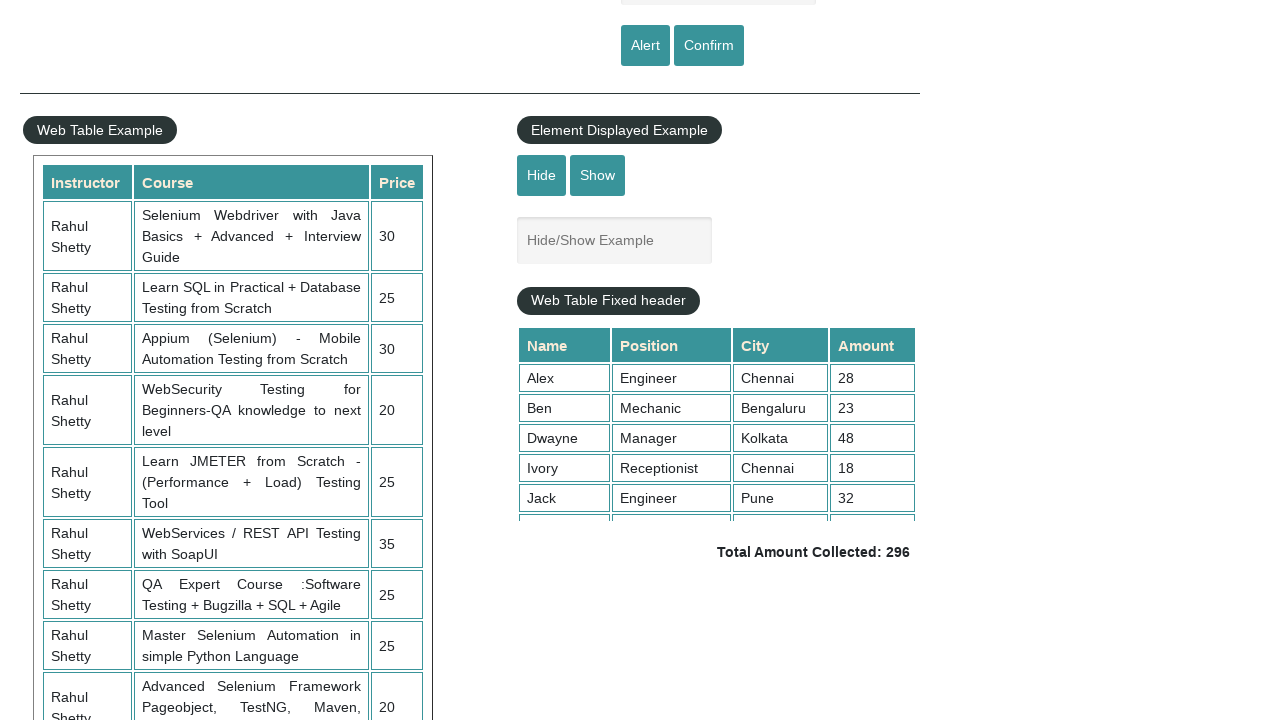

Table with fixed header became visible
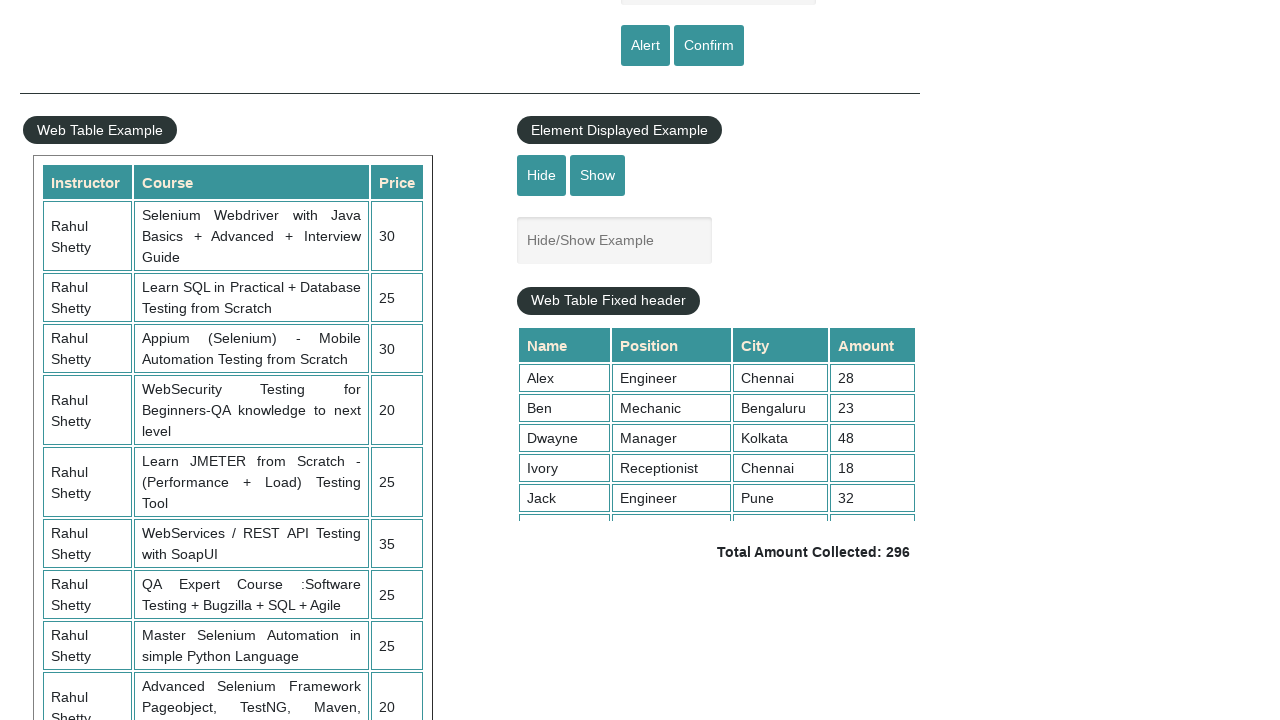

Retrieved all amount cells from table (column 4)
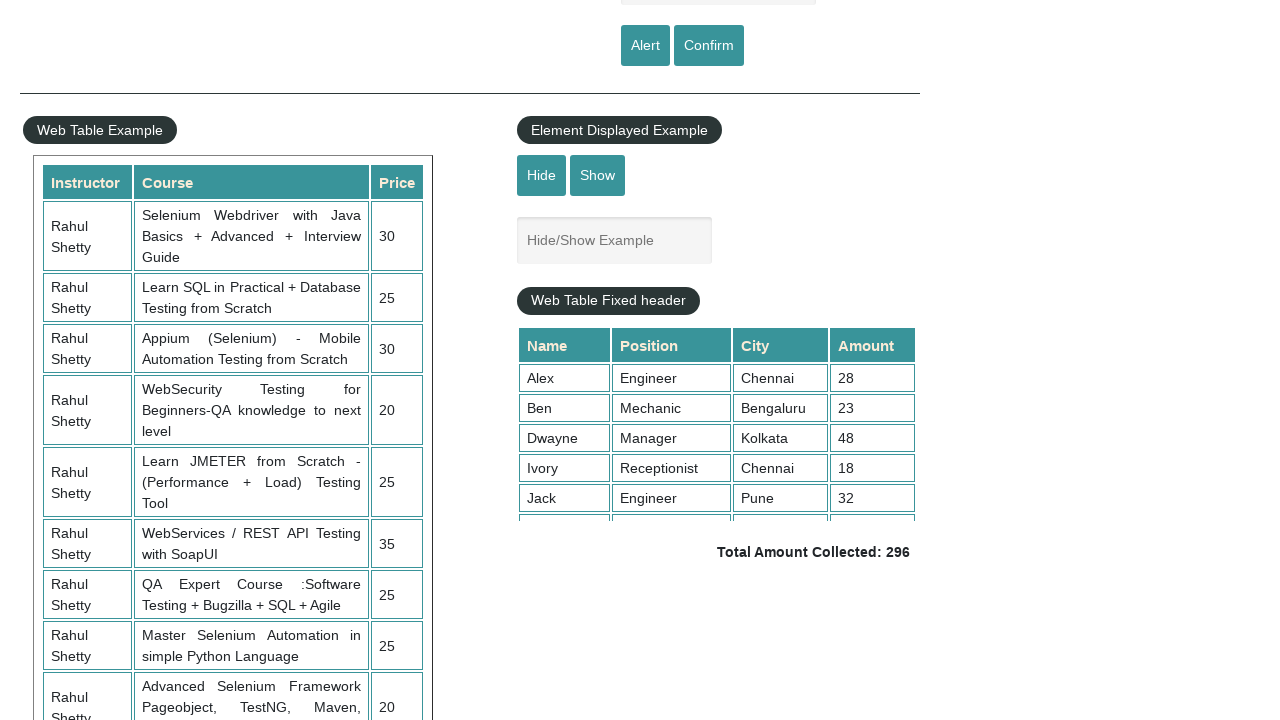

Calculated sum of amounts: 296
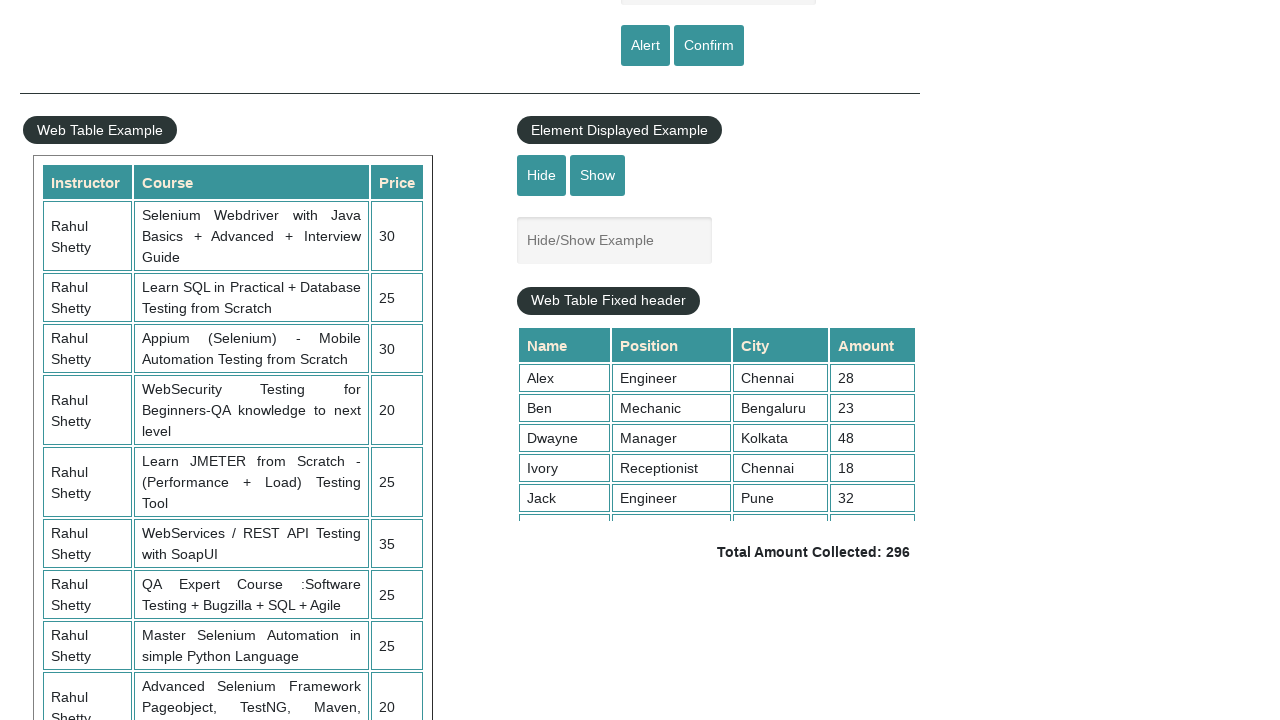

Located total amount display element
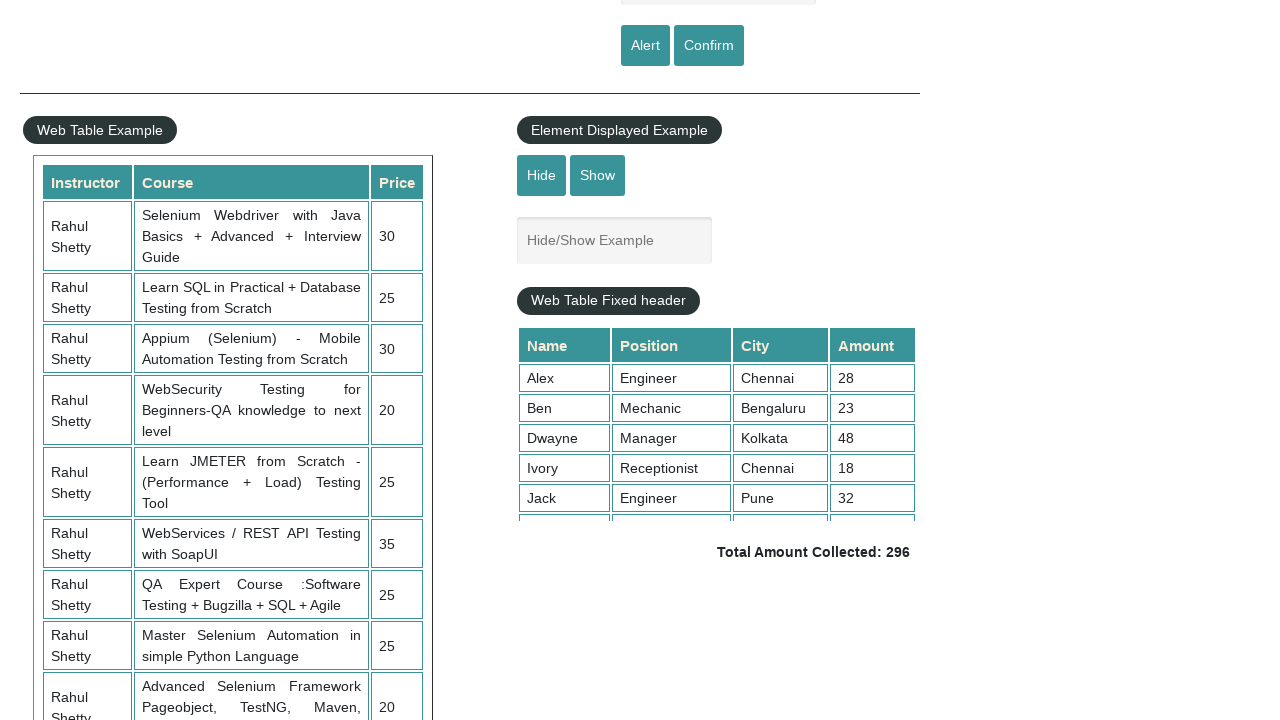

Retrieved total amount text:  Total Amount Collected: 296 
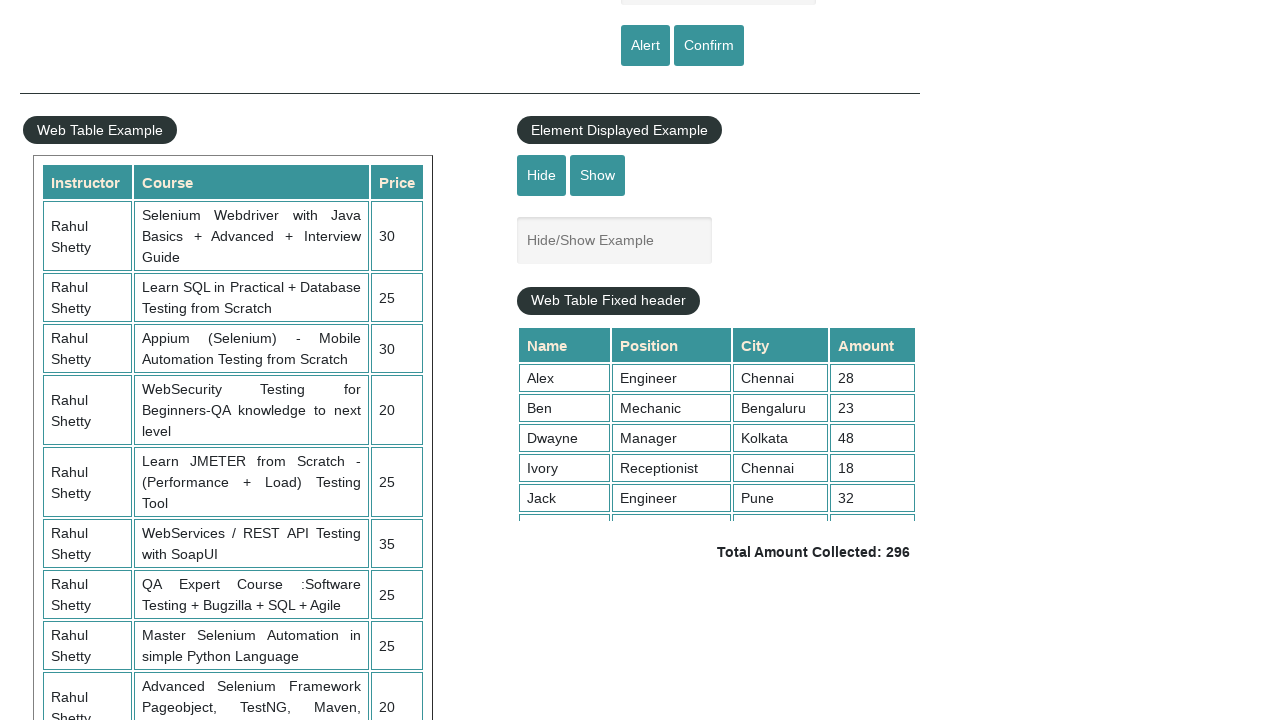

Parsed displayed total: 296
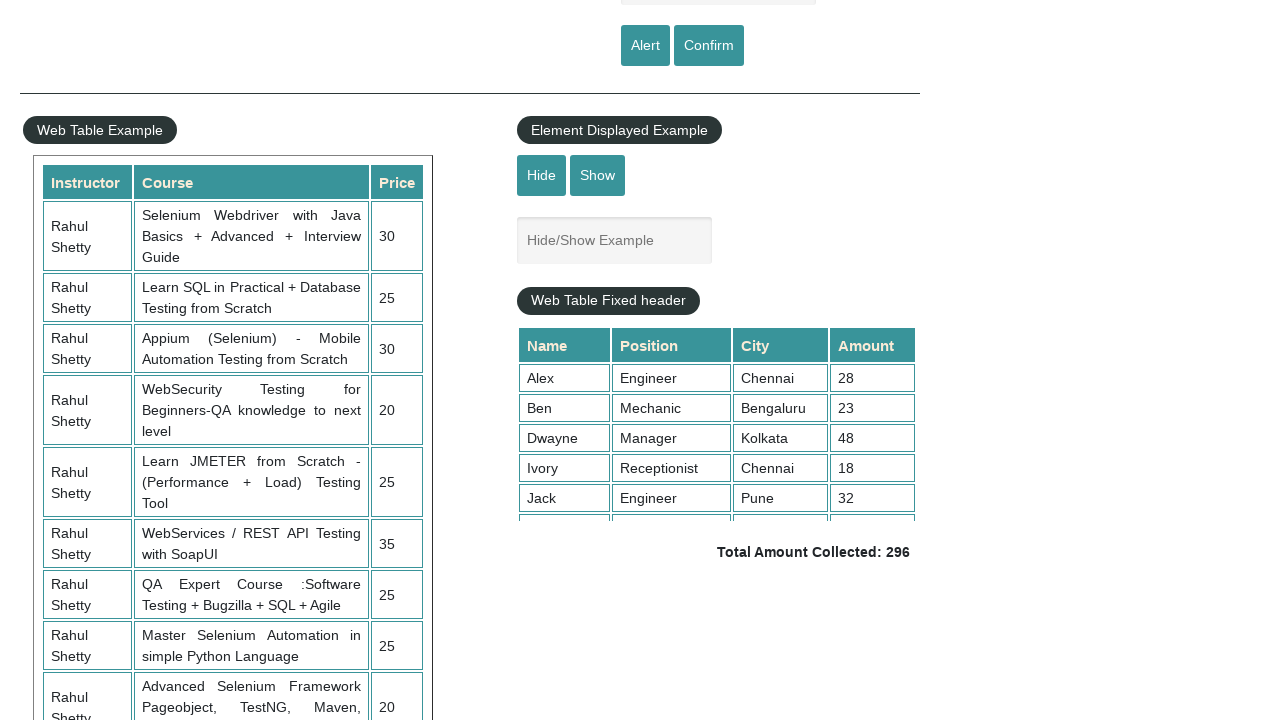

Verified calculated sum matches displayed total (296)
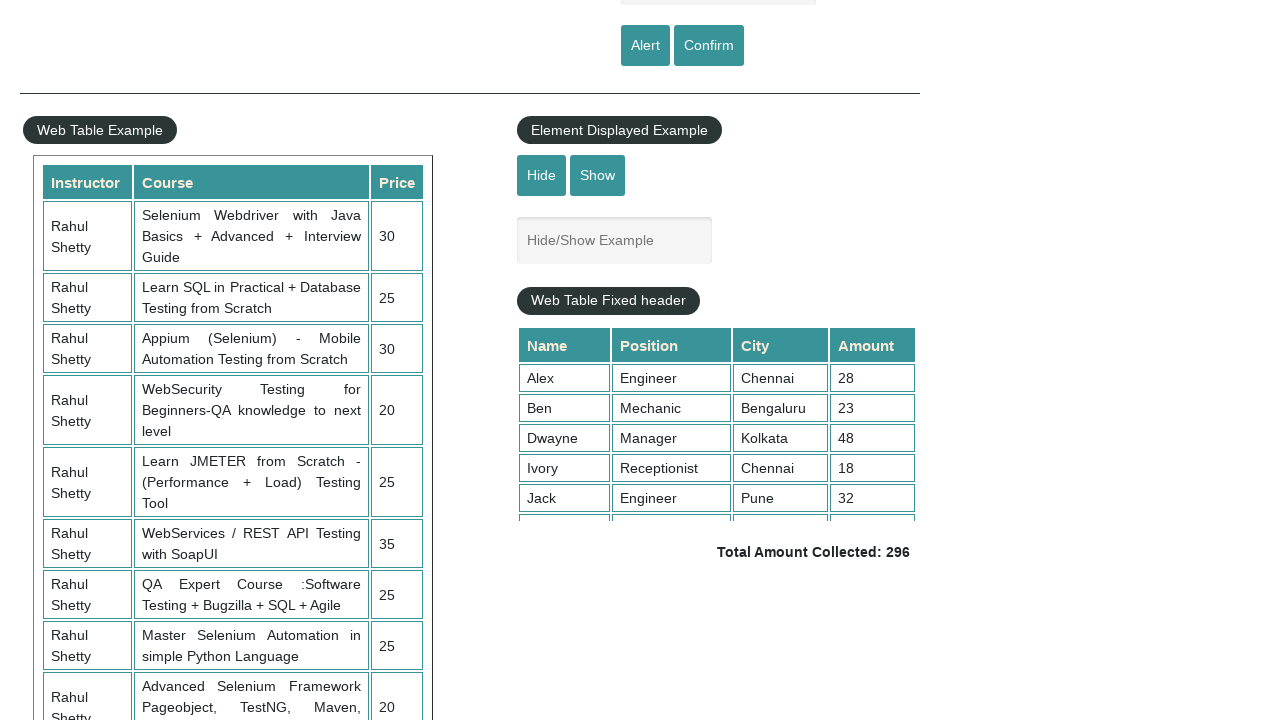

Retrieved all price cells from table (column 3)
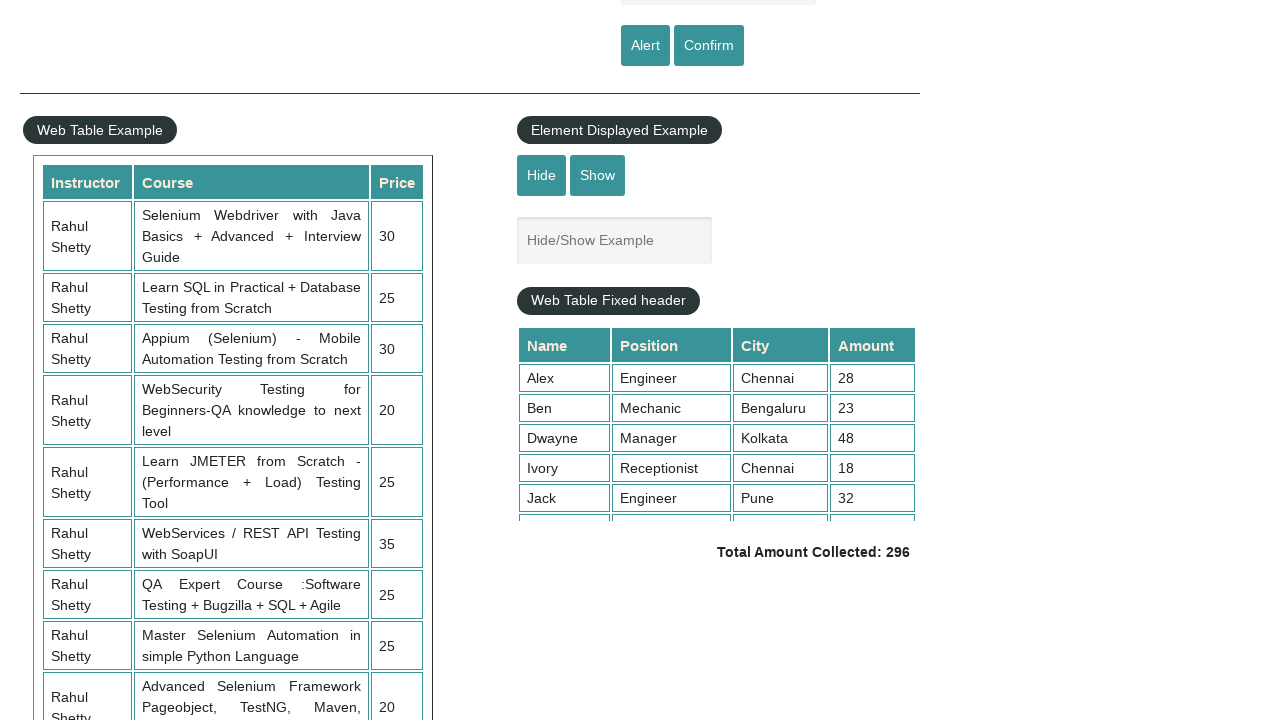

Calculated price total: 235
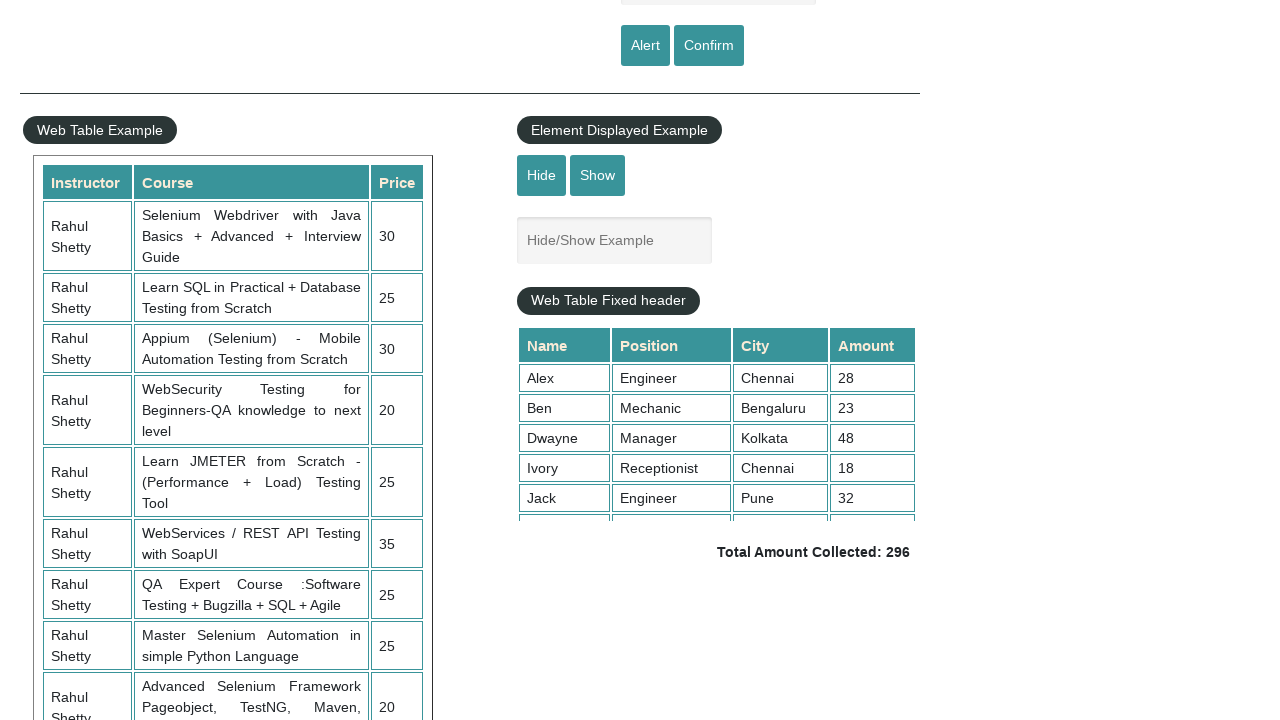

Printed totals: 296, 235
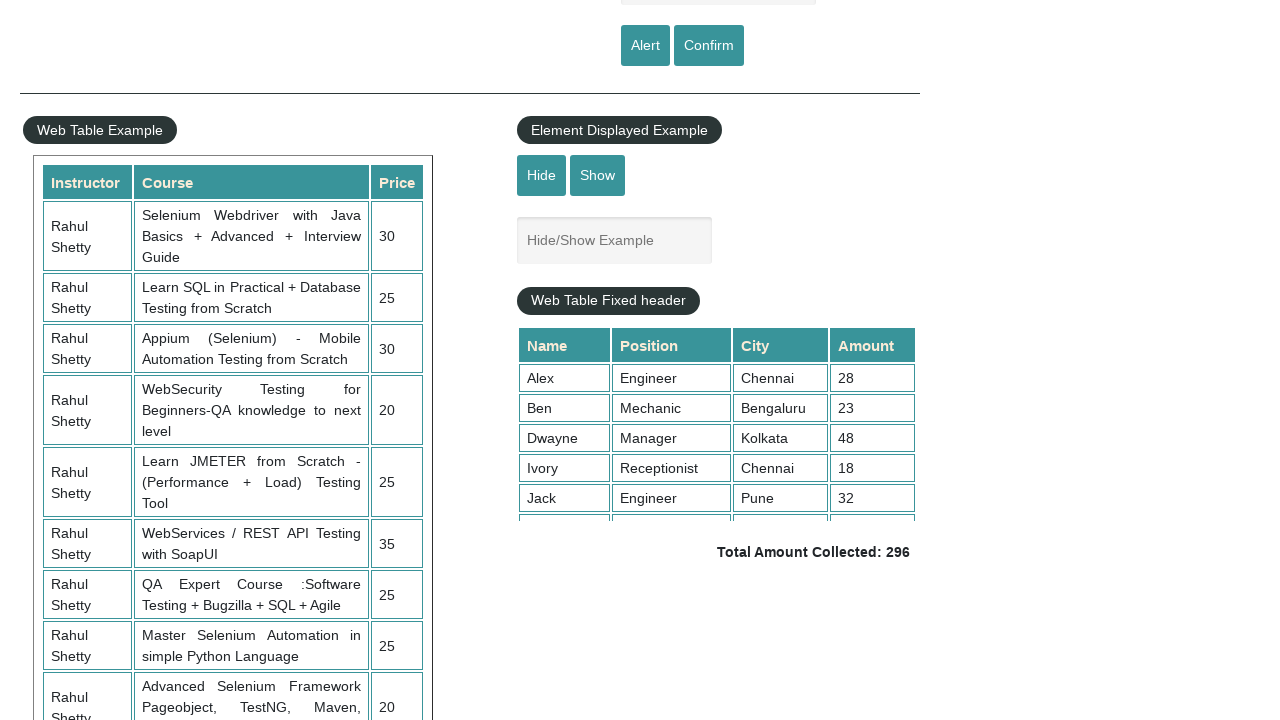

Located footer link column
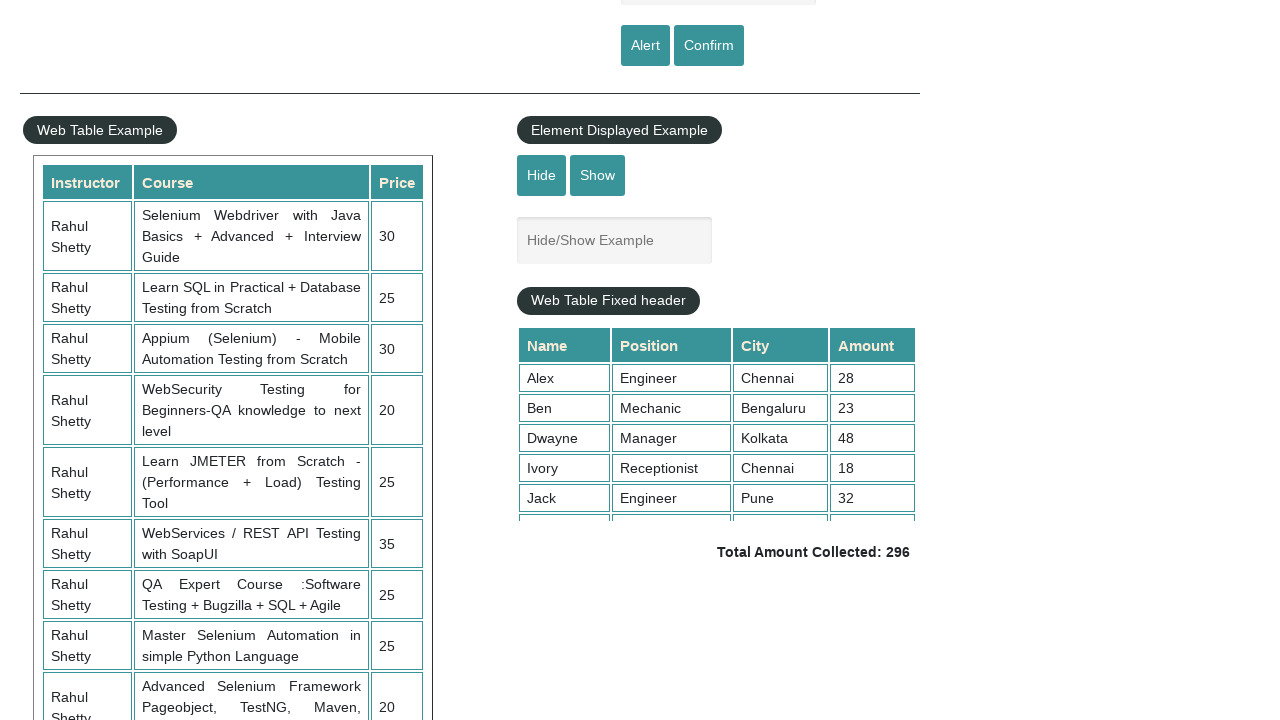

Retrieved 16 footer links
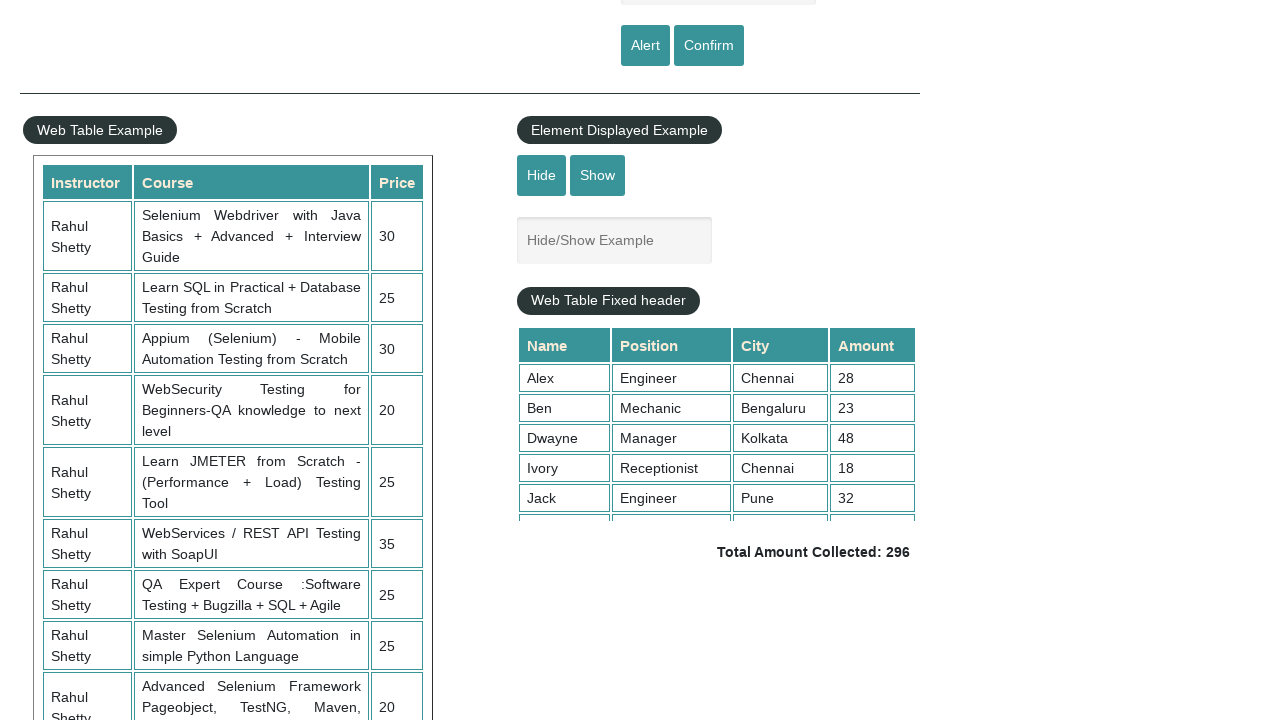

Opened link 1 in new tab using Ctrl+Click at (68, 520) on xpath=//table[@class='gf-t']/tbody/tr/td/ul >> xpath=//li[@class='gf-li']/a >> n
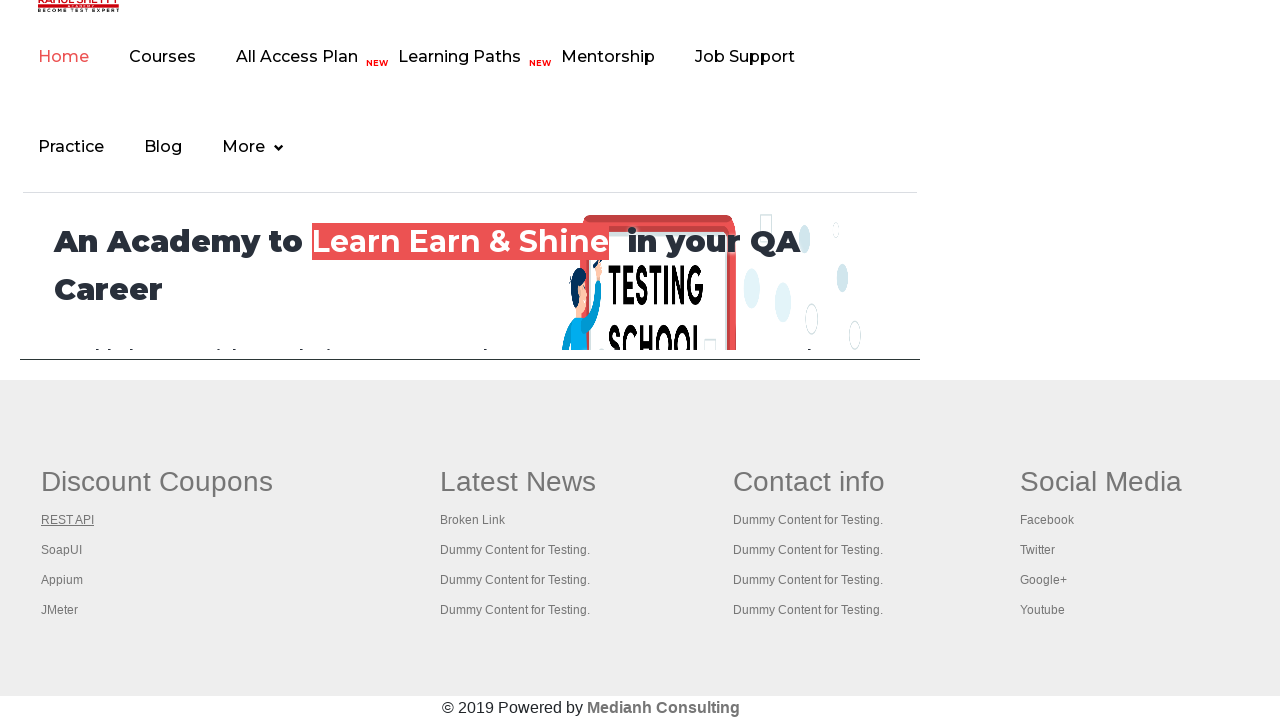

Opened link 2 in new tab using Ctrl+Click at (62, 550) on xpath=//table[@class='gf-t']/tbody/tr/td/ul >> xpath=//li[@class='gf-li']/a >> n
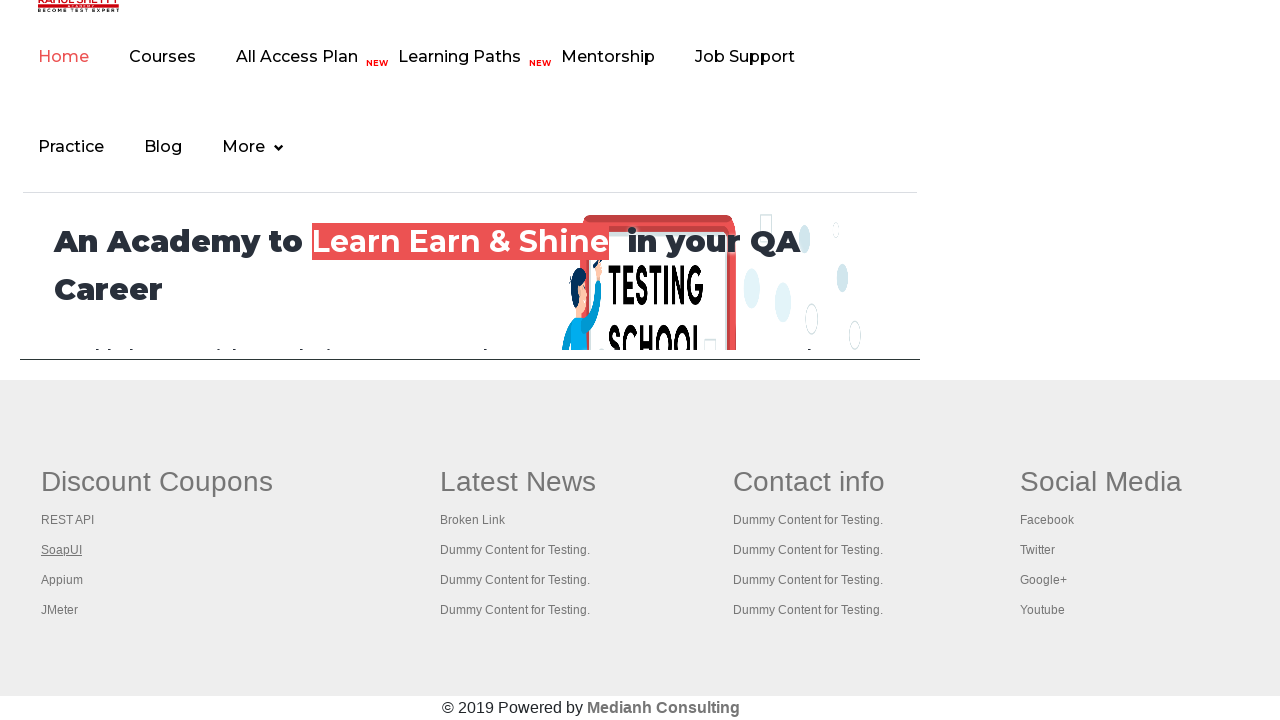

Opened link 3 in new tab using Ctrl+Click at (62, 580) on xpath=//table[@class='gf-t']/tbody/tr/td/ul >> xpath=//li[@class='gf-li']/a >> n
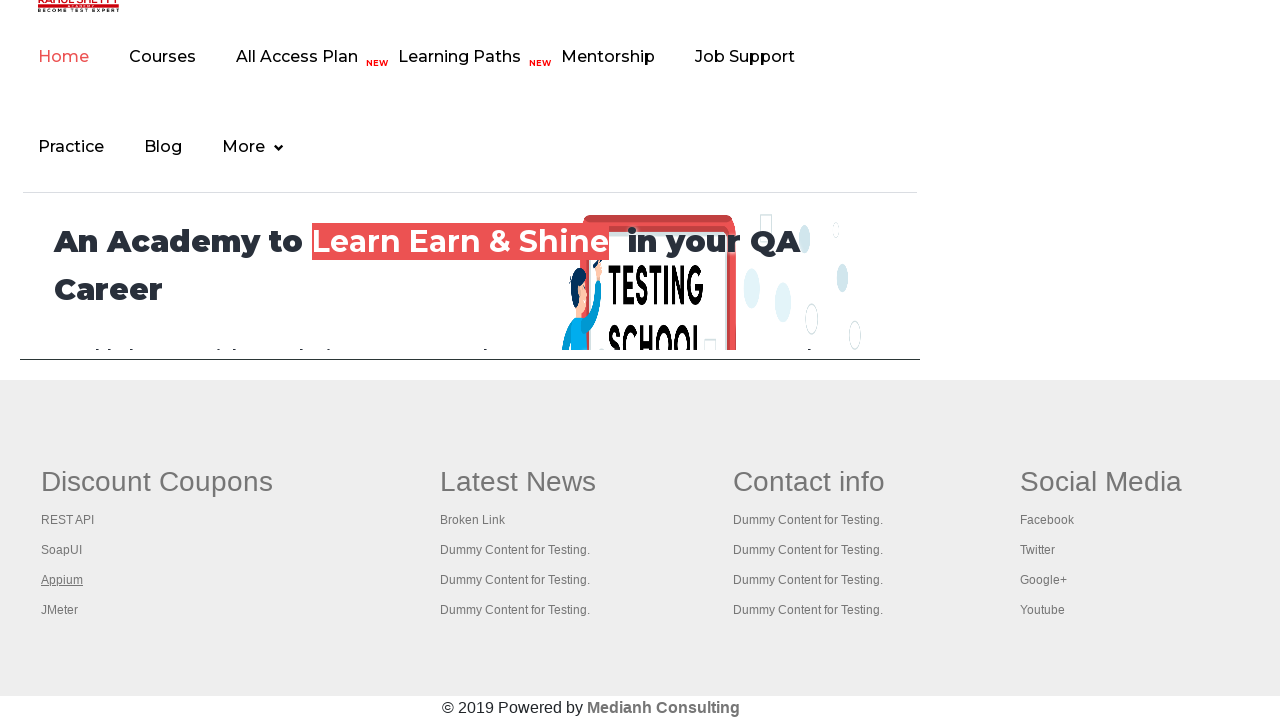

Opened link 4 in new tab using Ctrl+Click at (60, 610) on xpath=//table[@class='gf-t']/tbody/tr/td/ul >> xpath=//li[@class='gf-li']/a >> n
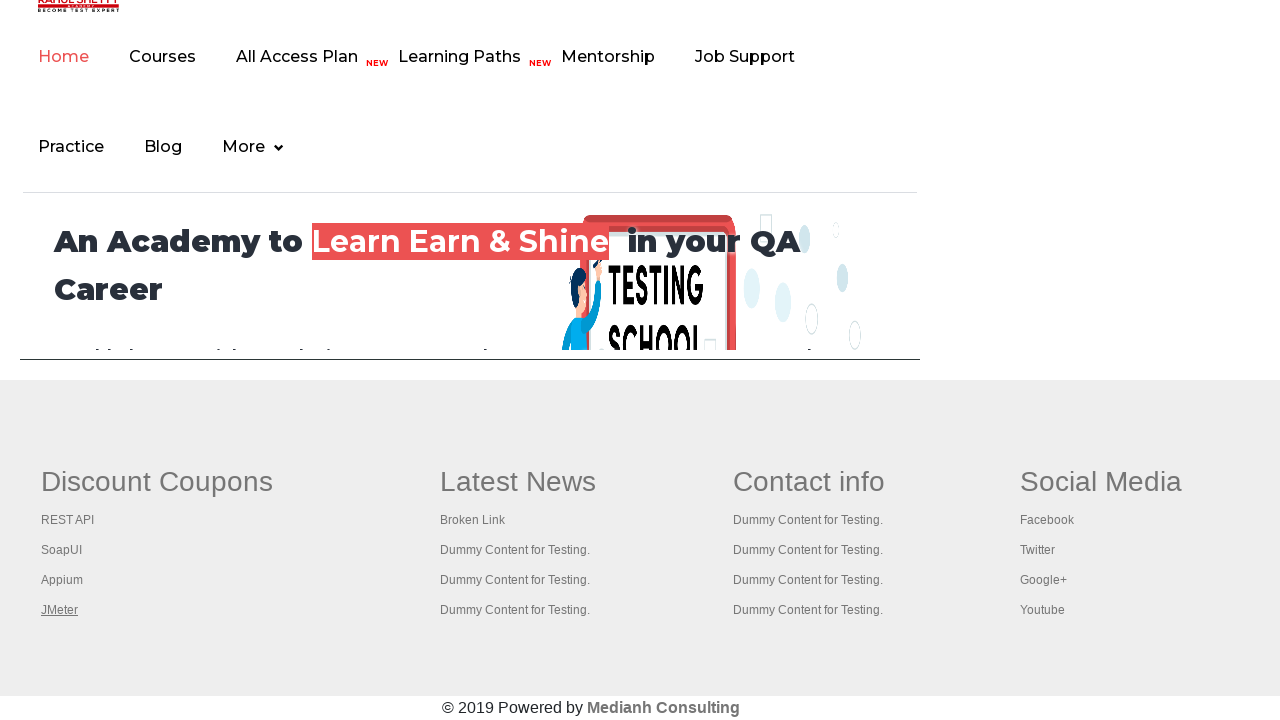

Opened link 5 in new tab using Ctrl+Click at (473, 520) on xpath=//table[@class='gf-t']/tbody/tr/td/ul >> xpath=//li[@class='gf-li']/a >> n
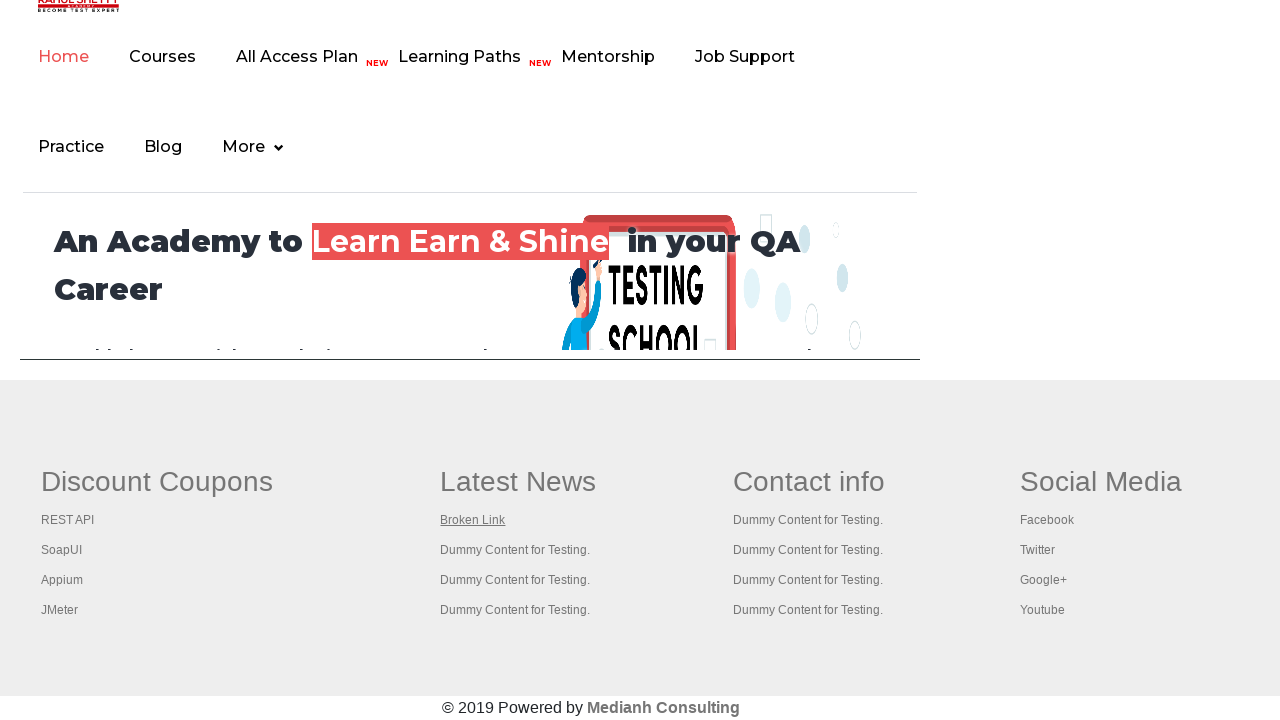

Opened link 6 in new tab using Ctrl+Click at (515, 550) on xpath=//table[@class='gf-t']/tbody/tr/td/ul >> xpath=//li[@class='gf-li']/a >> n
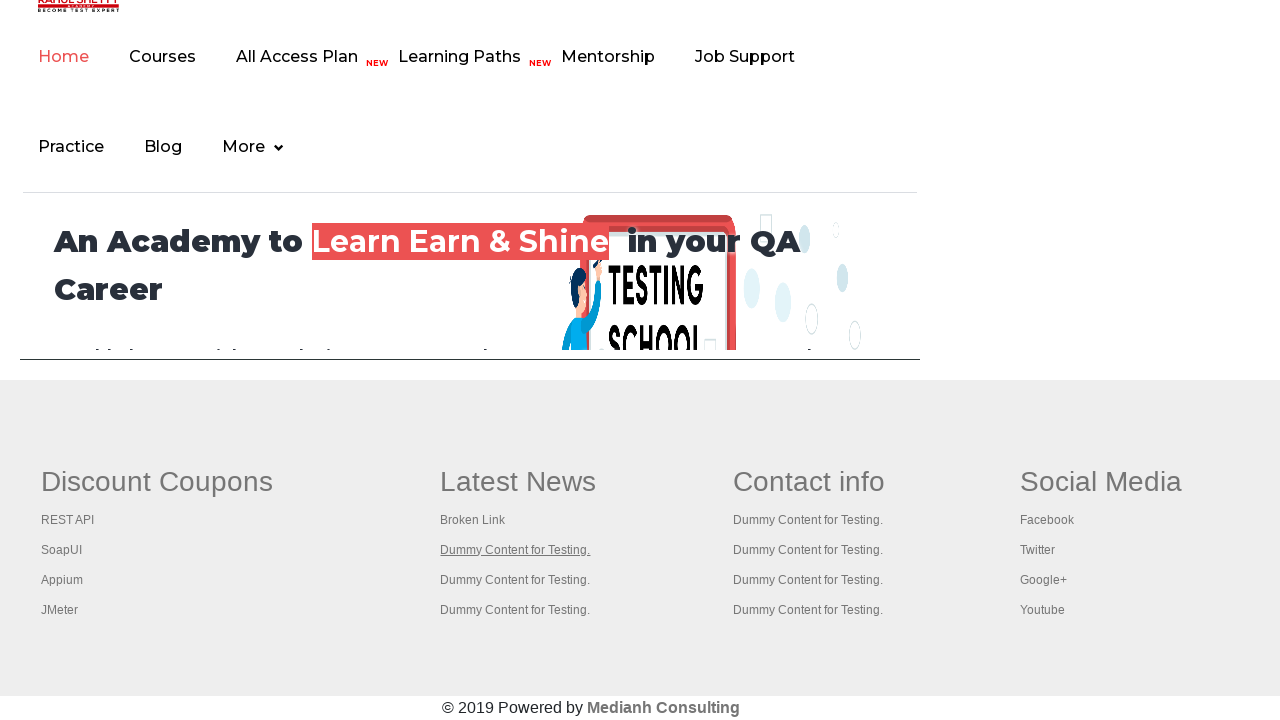

Opened link 7 in new tab using Ctrl+Click at (515, 580) on xpath=//table[@class='gf-t']/tbody/tr/td/ul >> xpath=//li[@class='gf-li']/a >> n
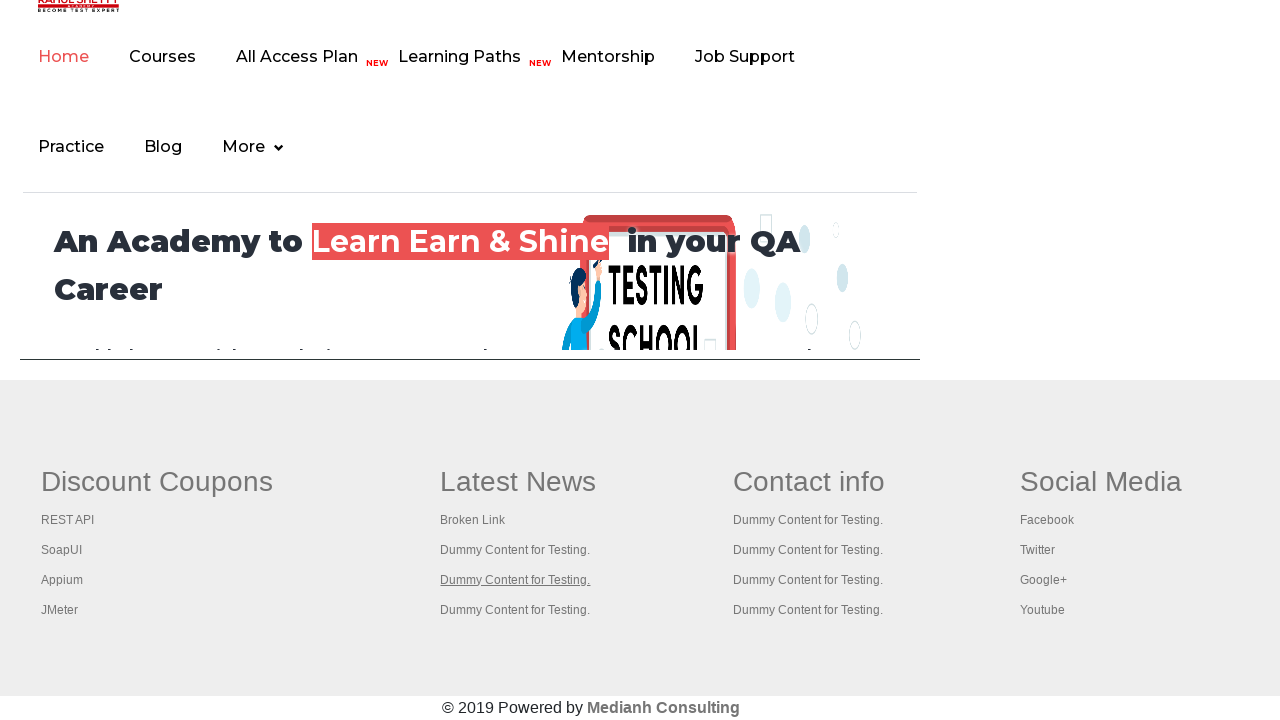

Opened link 8 in new tab using Ctrl+Click at (515, 610) on xpath=//table[@class='gf-t']/tbody/tr/td/ul >> xpath=//li[@class='gf-li']/a >> n
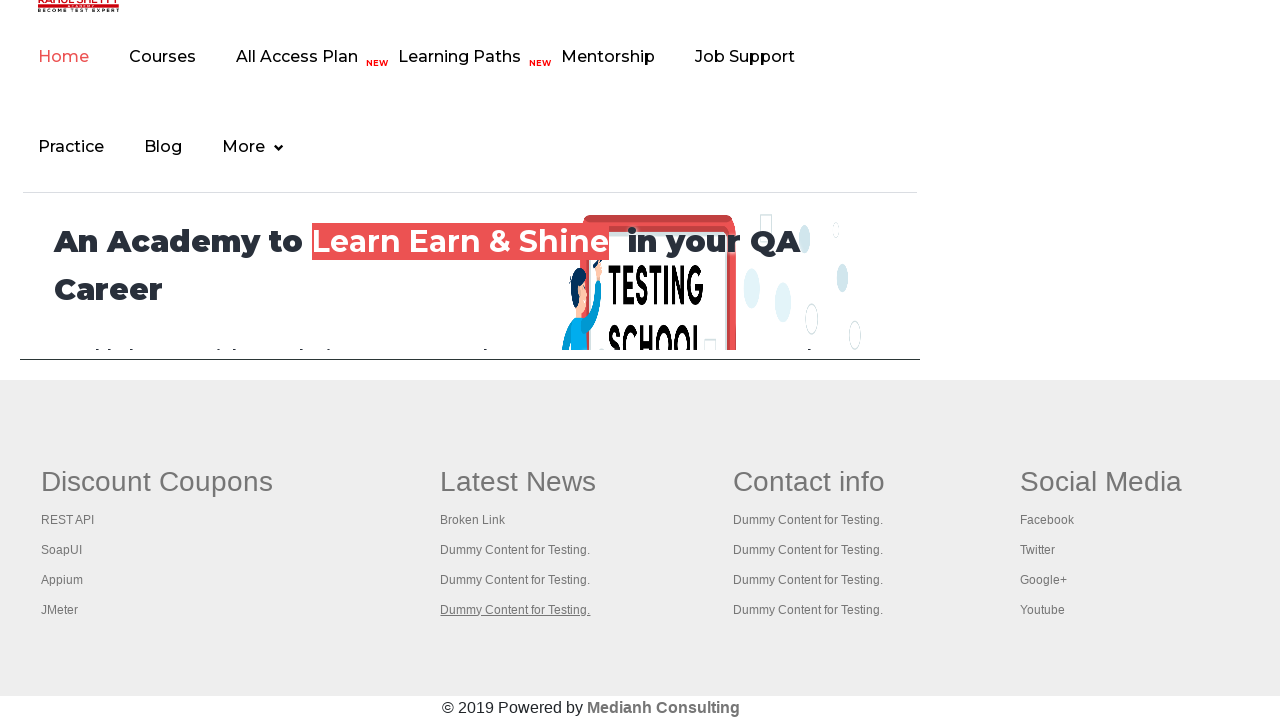

Opened link 9 in new tab using Ctrl+Click at (808, 520) on xpath=//table[@class='gf-t']/tbody/tr/td/ul >> xpath=//li[@class='gf-li']/a >> n
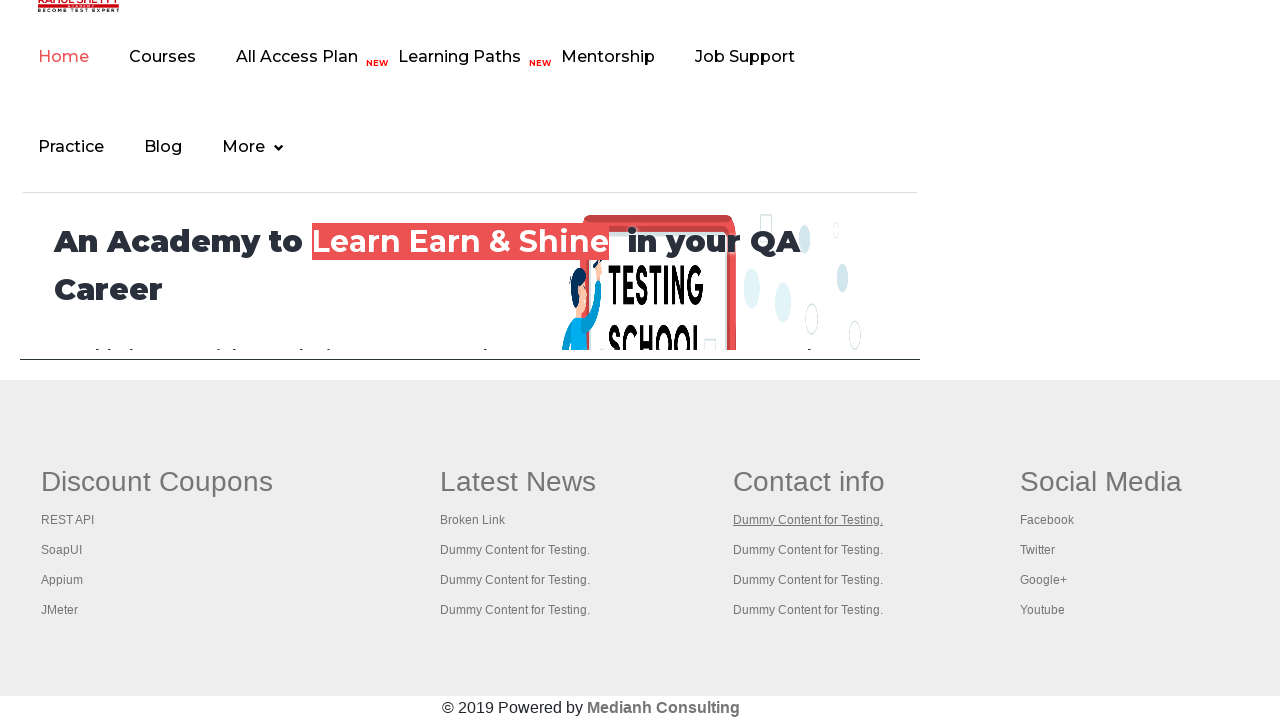

Opened link 10 in new tab using Ctrl+Click at (808, 550) on xpath=//table[@class='gf-t']/tbody/tr/td/ul >> xpath=//li[@class='gf-li']/a >> n
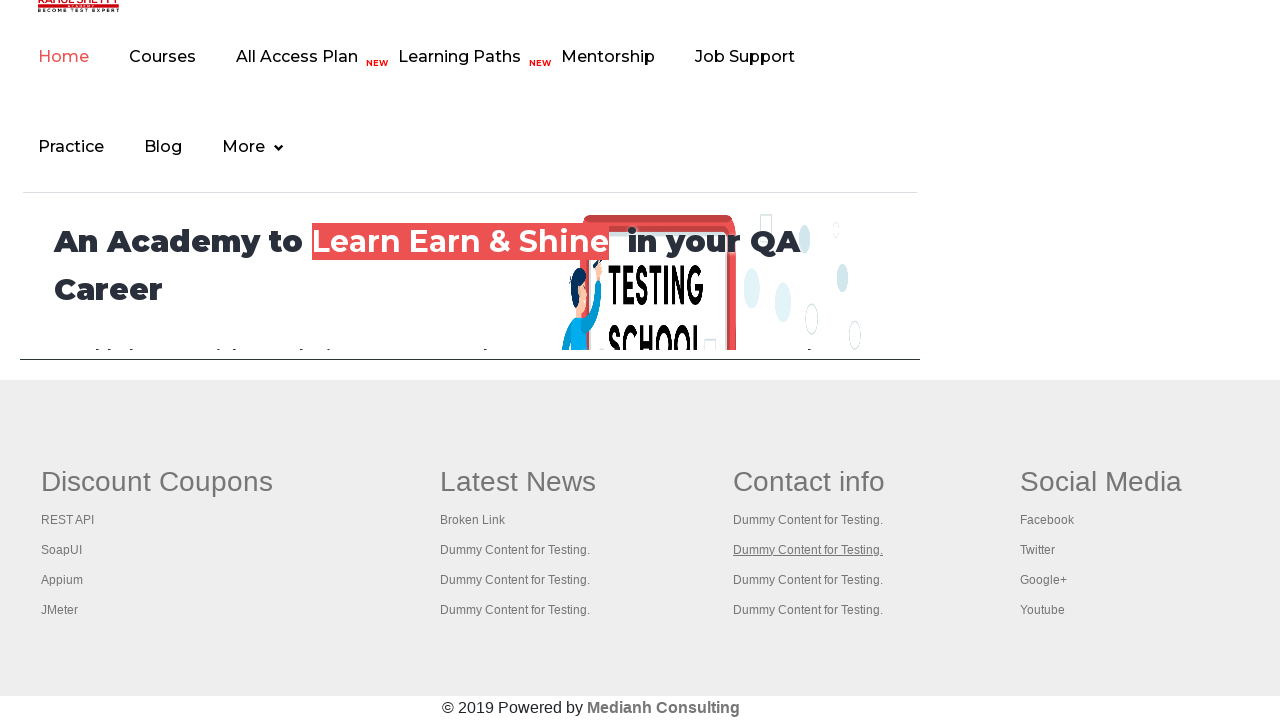

Opened link 11 in new tab using Ctrl+Click at (808, 580) on xpath=//table[@class='gf-t']/tbody/tr/td/ul >> xpath=//li[@class='gf-li']/a >> n
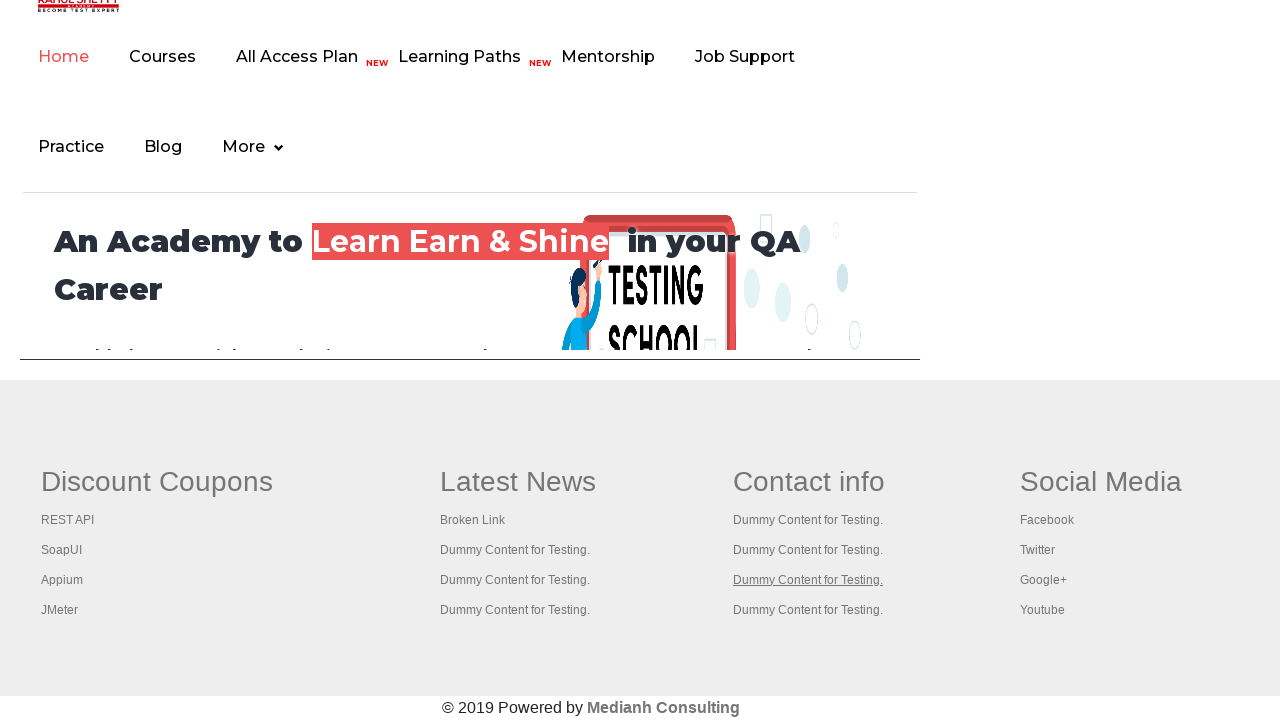

Opened link 12 in new tab using Ctrl+Click at (808, 610) on xpath=//table[@class='gf-t']/tbody/tr/td/ul >> xpath=//li[@class='gf-li']/a >> n
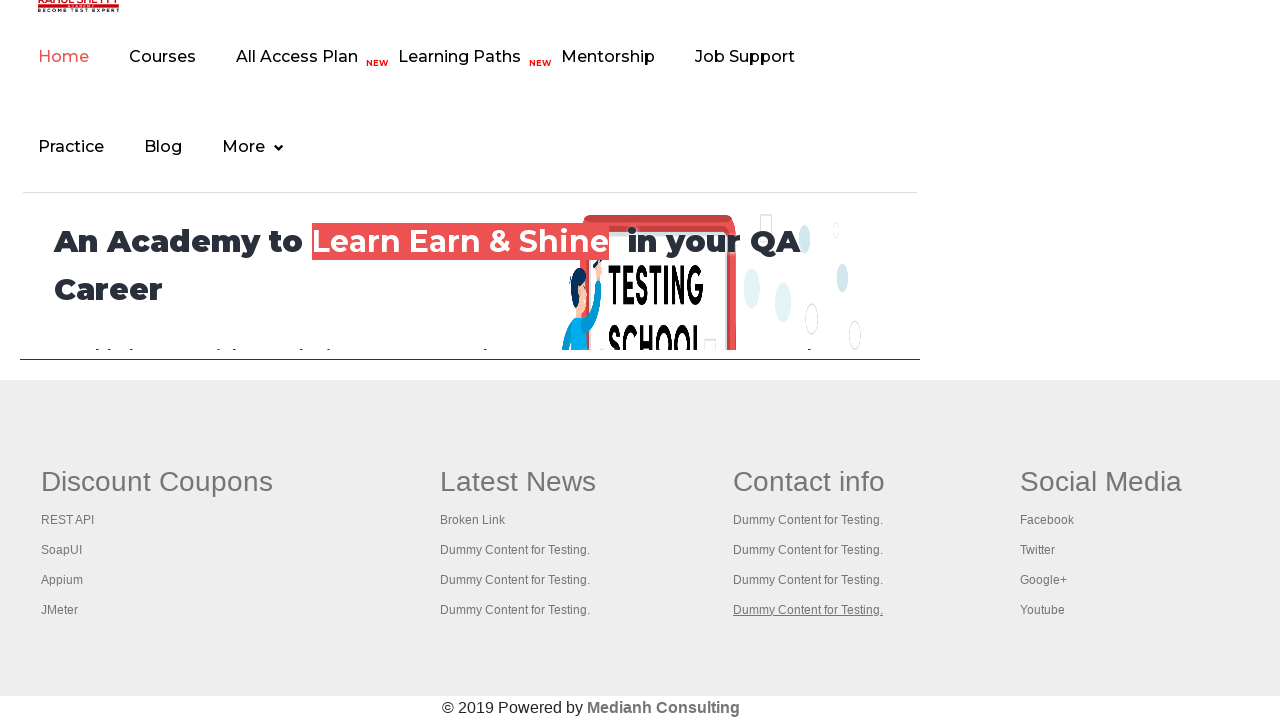

Opened link 13 in new tab using Ctrl+Click at (1047, 520) on xpath=//table[@class='gf-t']/tbody/tr/td/ul >> xpath=//li[@class='gf-li']/a >> n
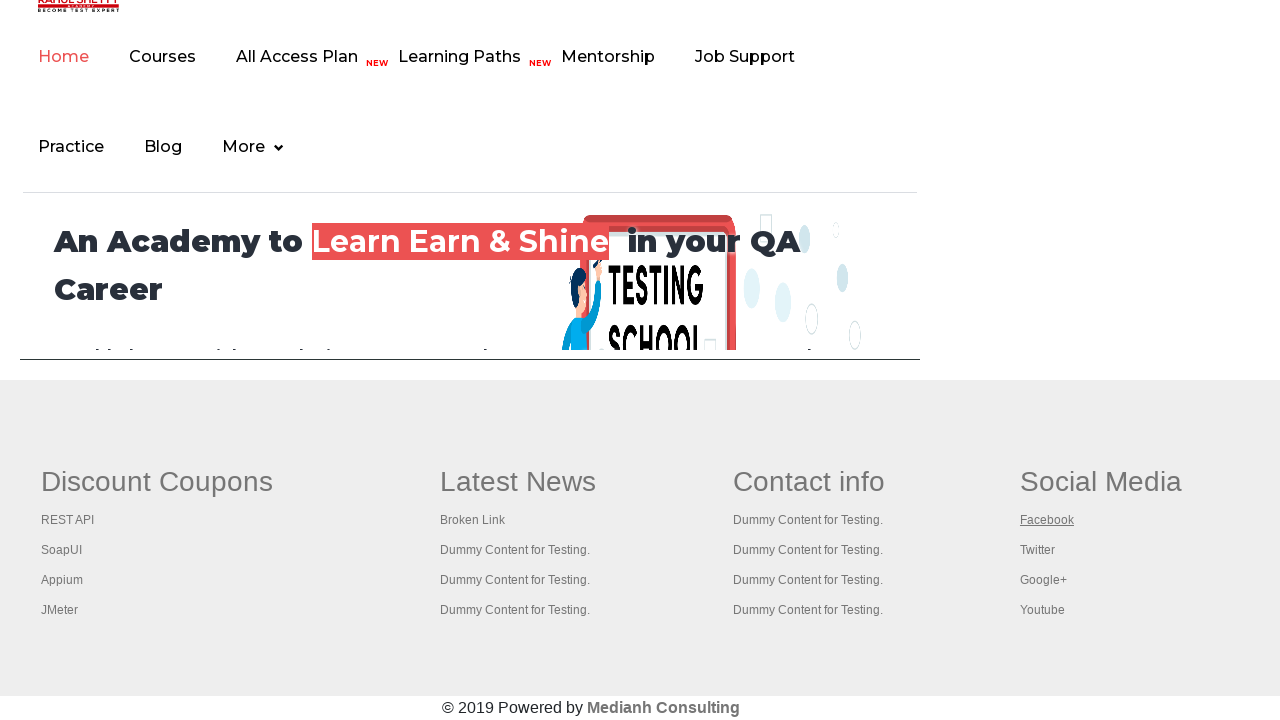

Opened link 14 in new tab using Ctrl+Click at (1037, 550) on xpath=//table[@class='gf-t']/tbody/tr/td/ul >> xpath=//li[@class='gf-li']/a >> n
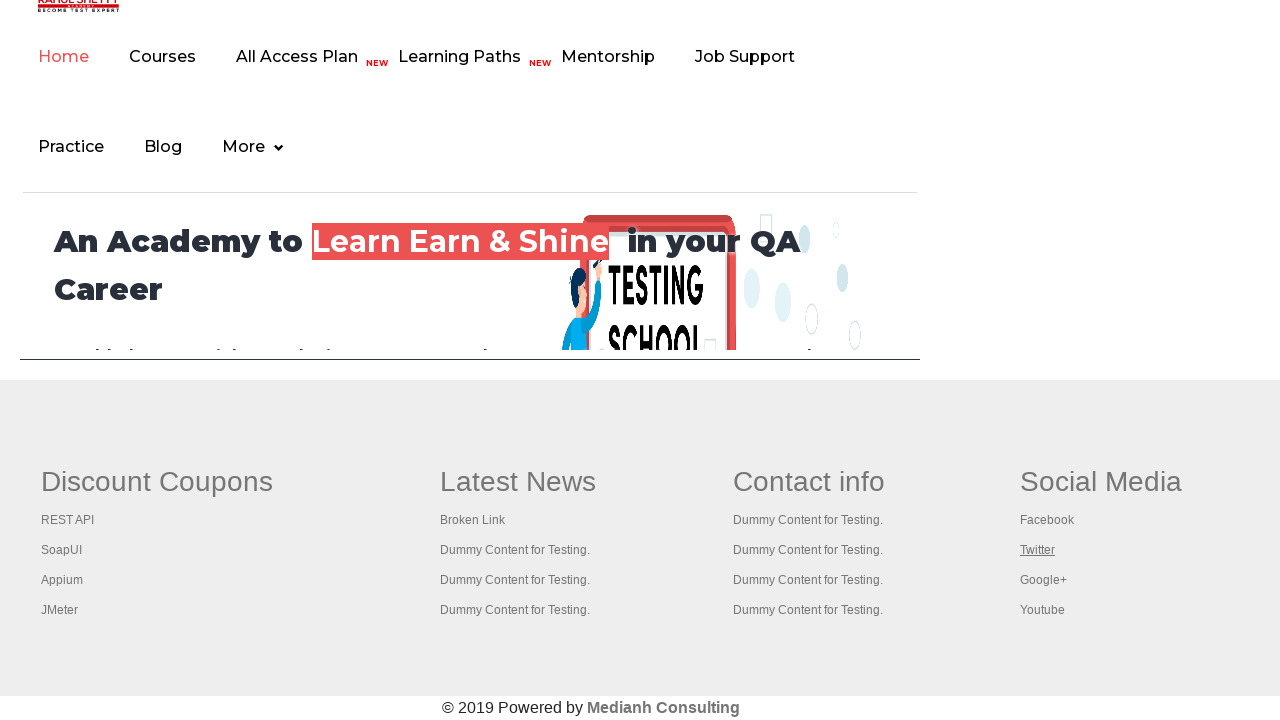

Opened link 15 in new tab using Ctrl+Click at (1043, 580) on xpath=//table[@class='gf-t']/tbody/tr/td/ul >> xpath=//li[@class='gf-li']/a >> n
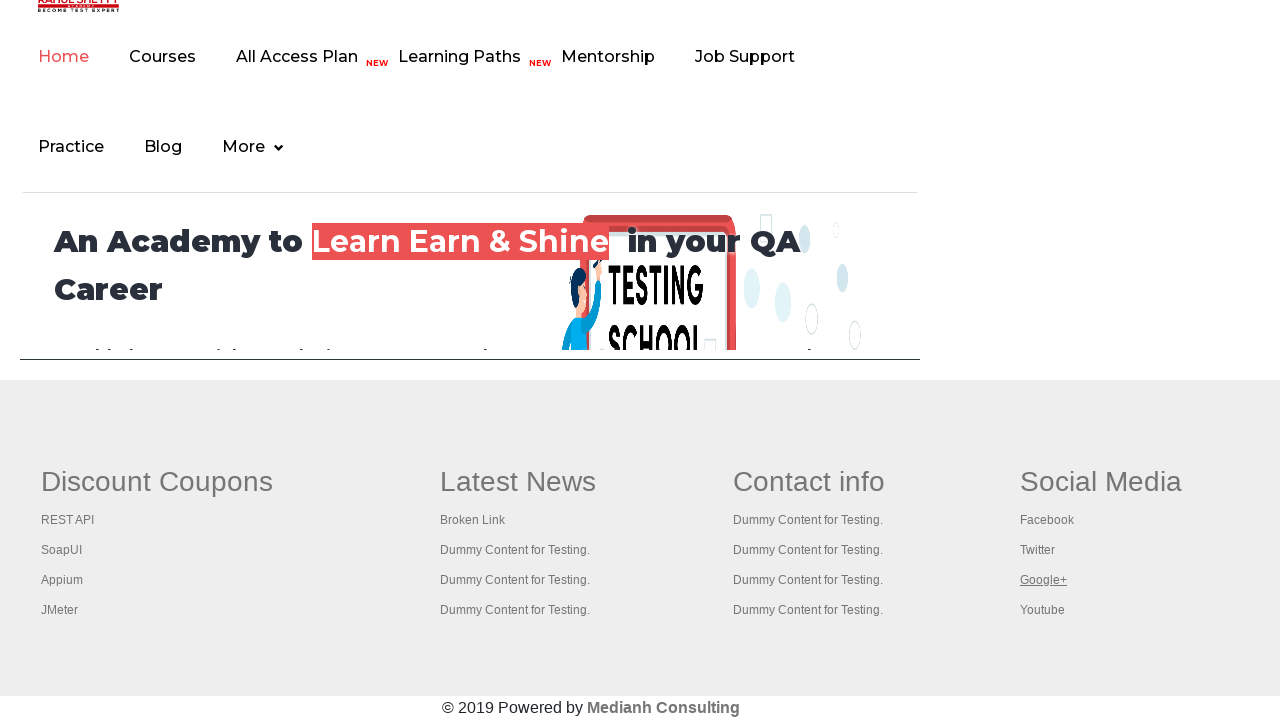

Waited 2000ms for all new tabs to load
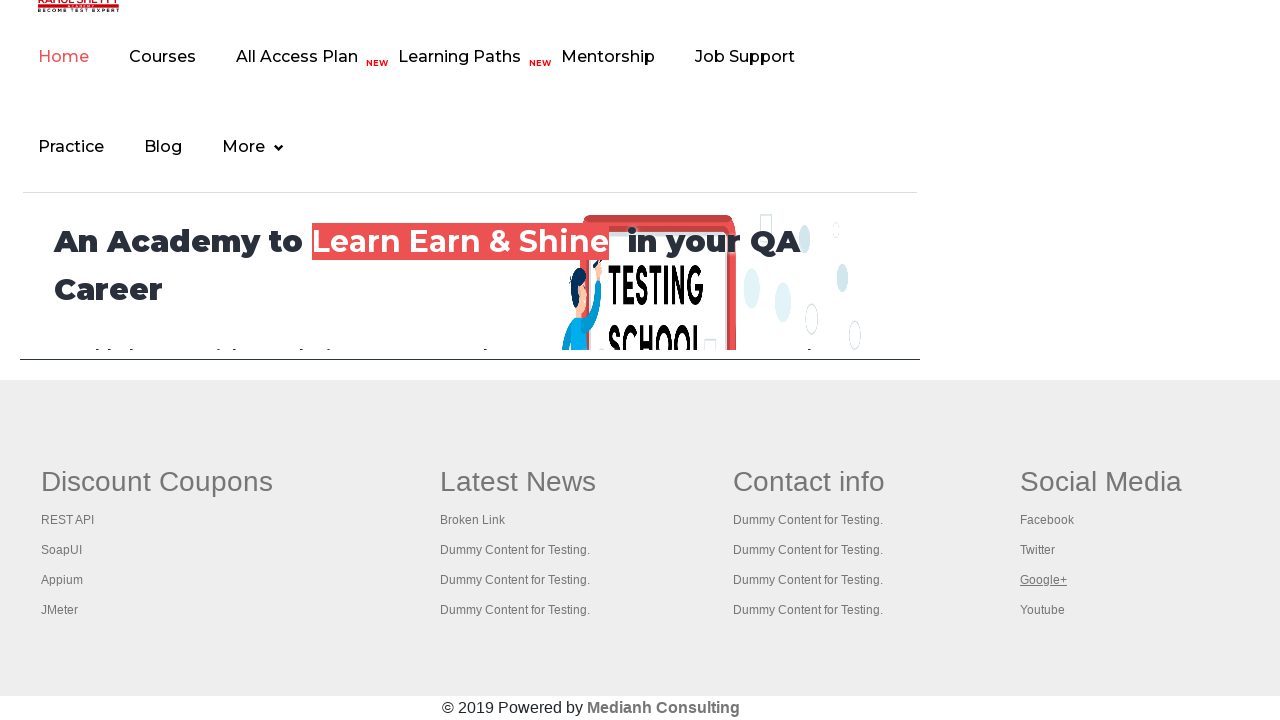

Retrieved all 16 open pages from context
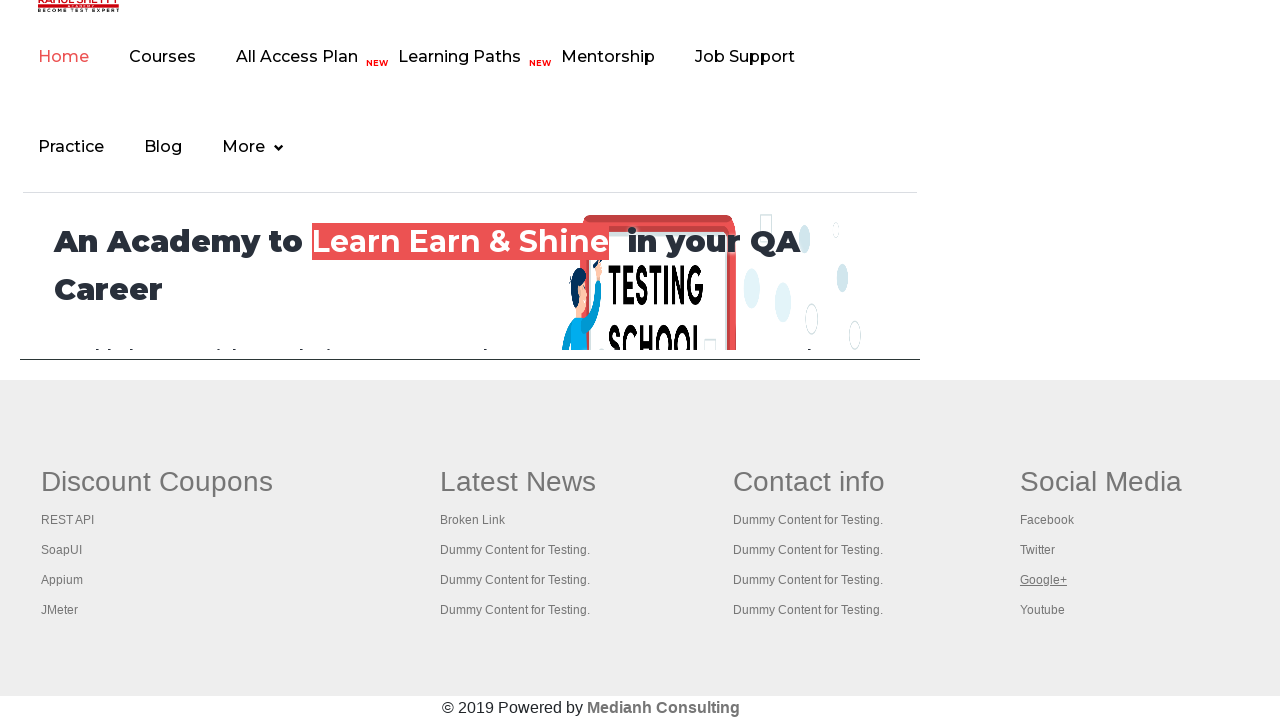

Printed titles of all open pages
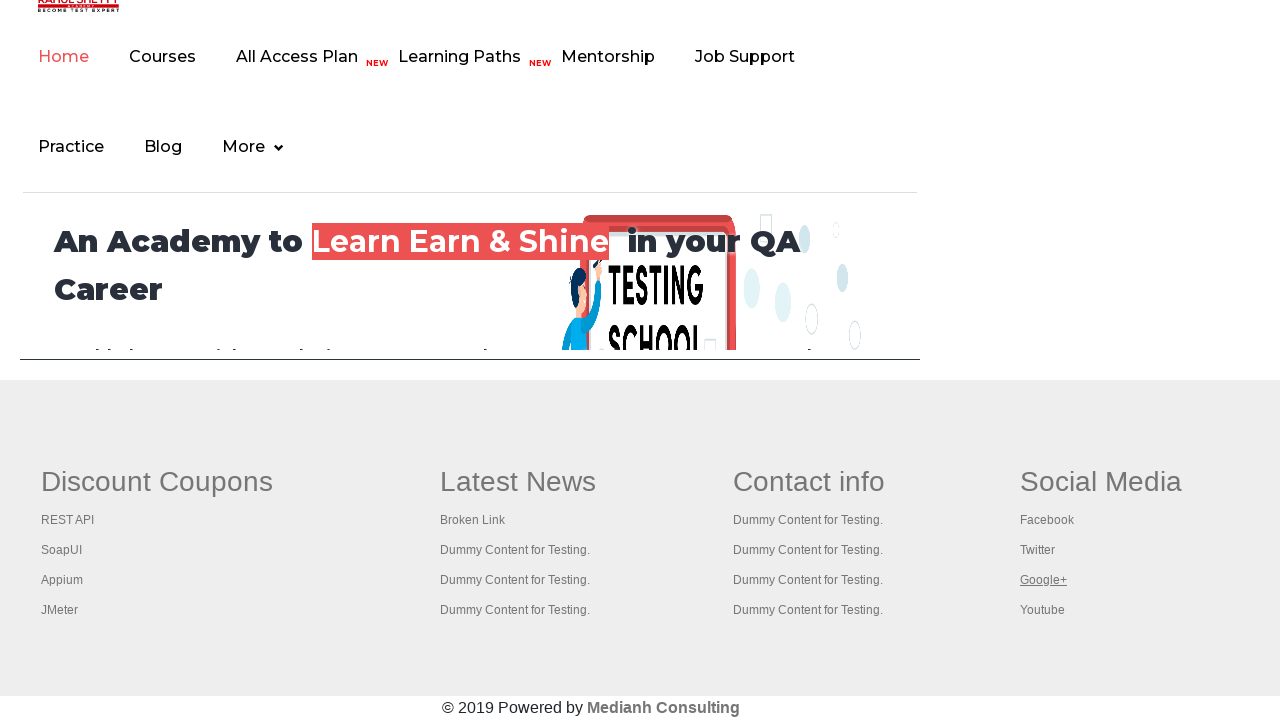

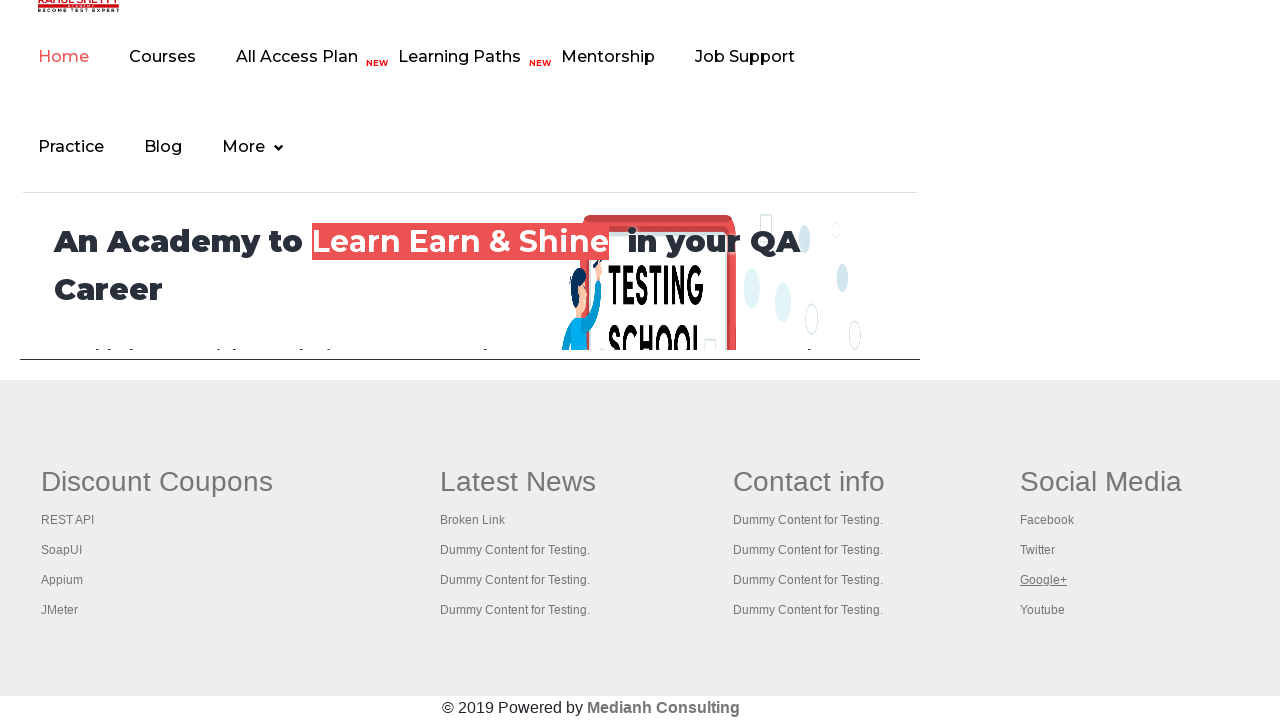